Navigates to a practice automation page and interacts with a web table to verify table structure and content display

Starting URL: https://rahulshettyacademy.com/AutomationPractice/

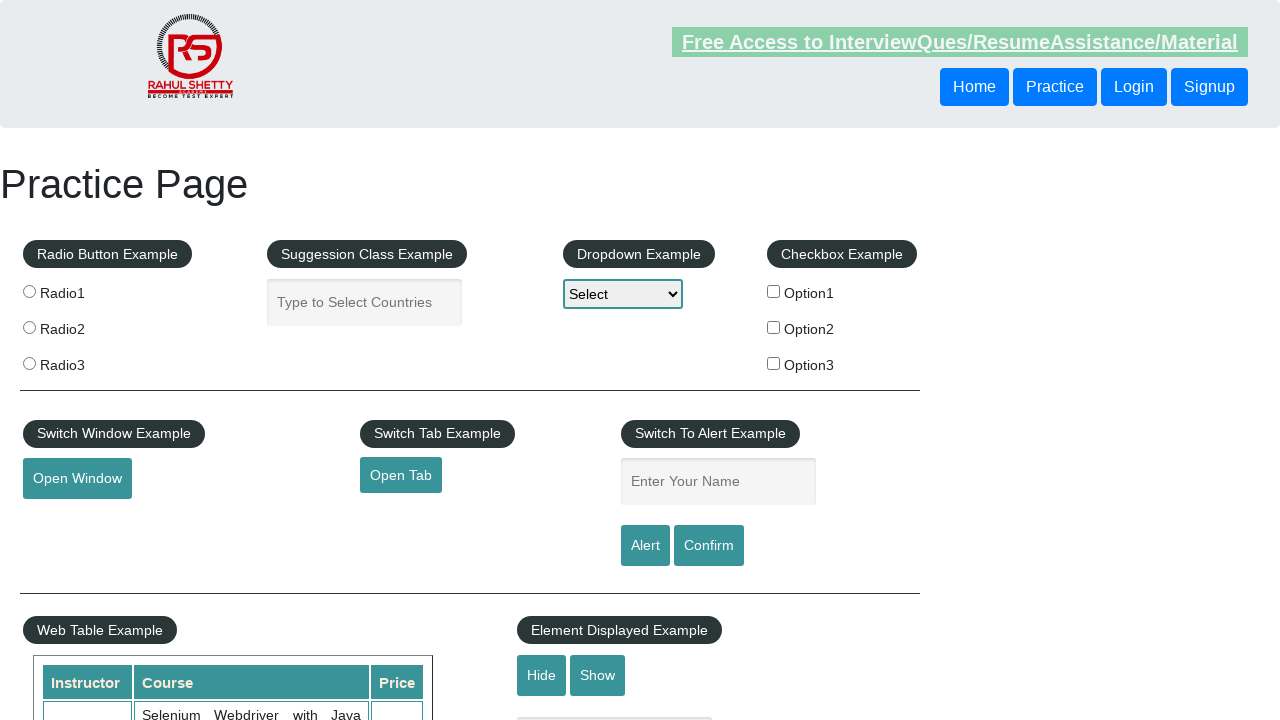

Waited for web table with name='courses' to load
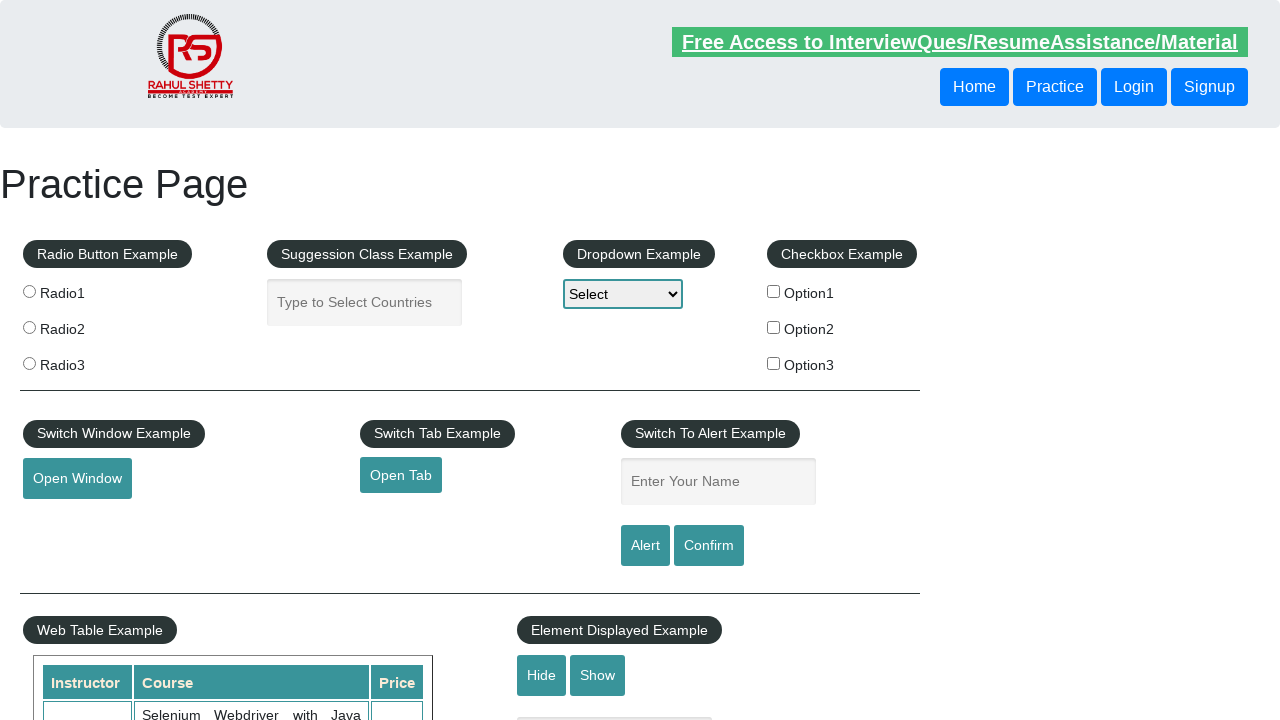

Retrieved all rows from the table
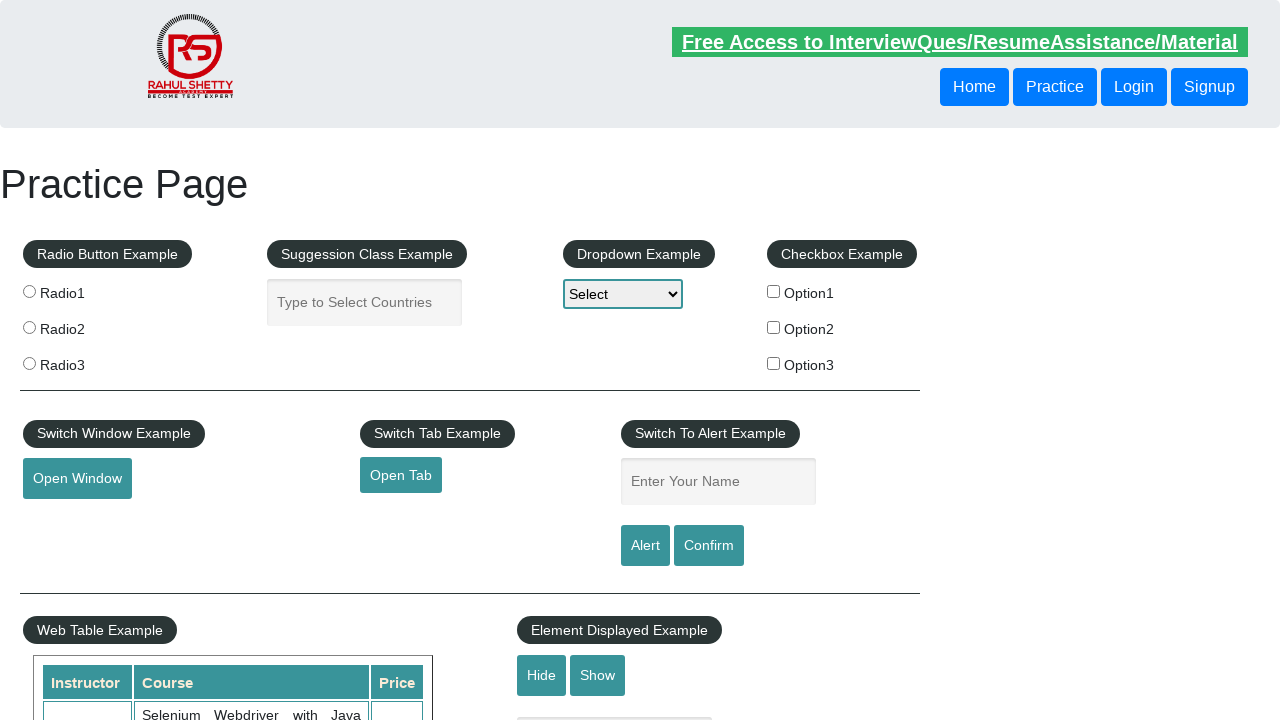

Counted total rows in table: 11
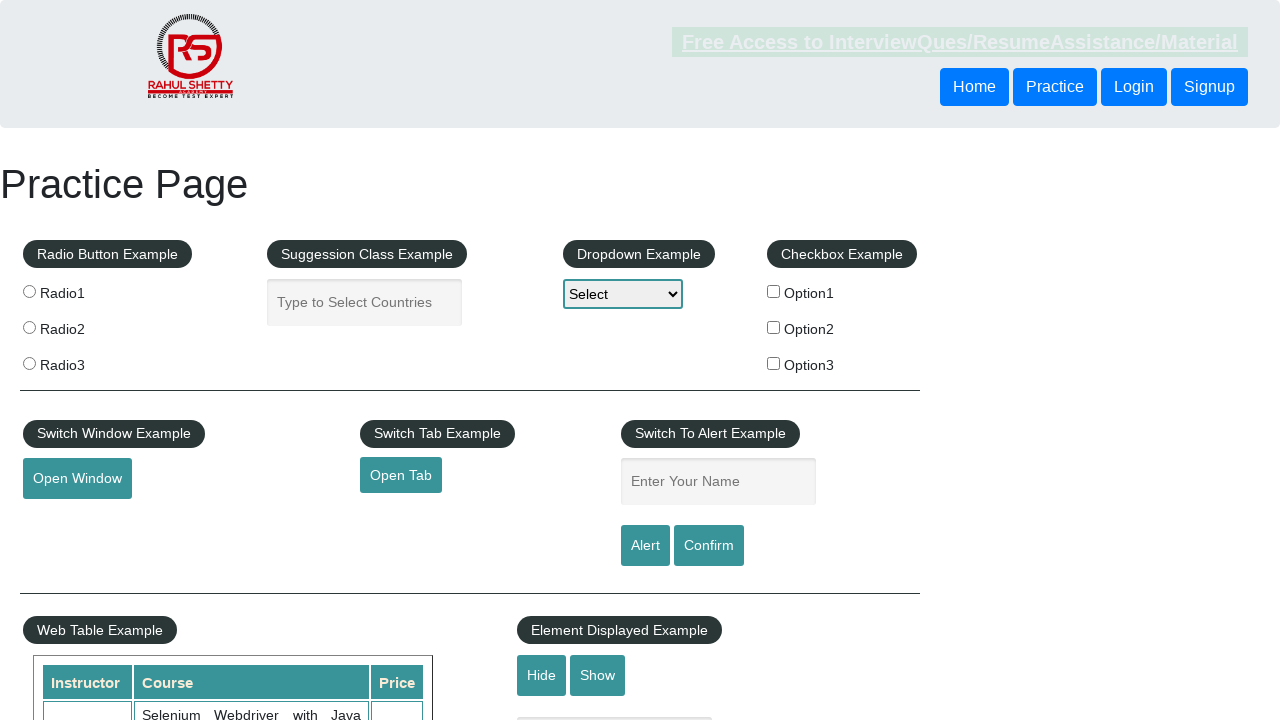

Retrieved all column headers from the table
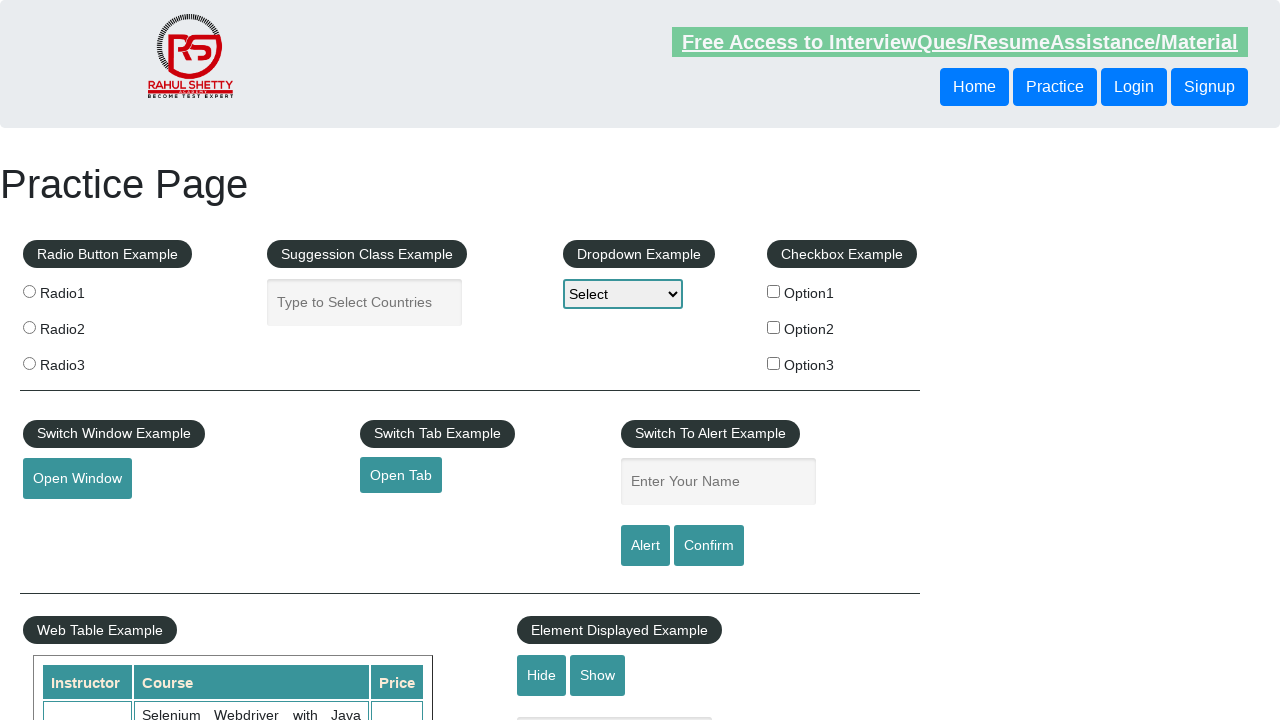

Counted total columns in table: 3
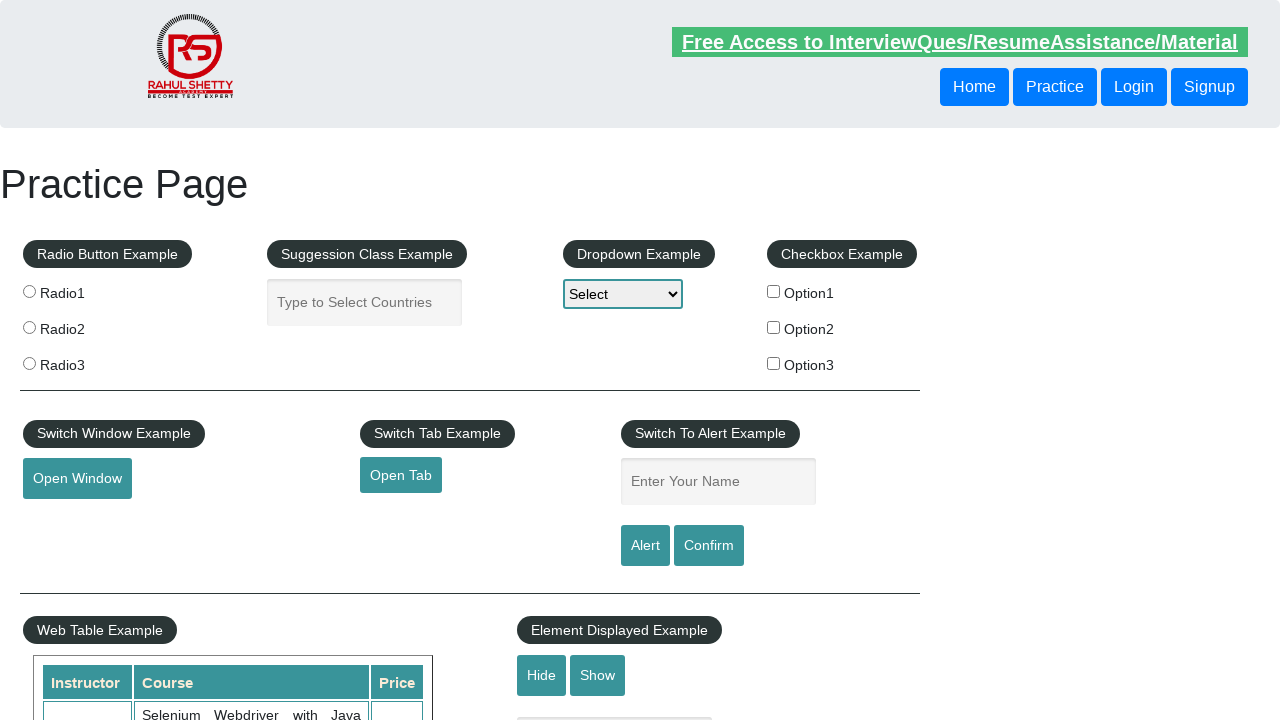

Located cell at row 3, column 2
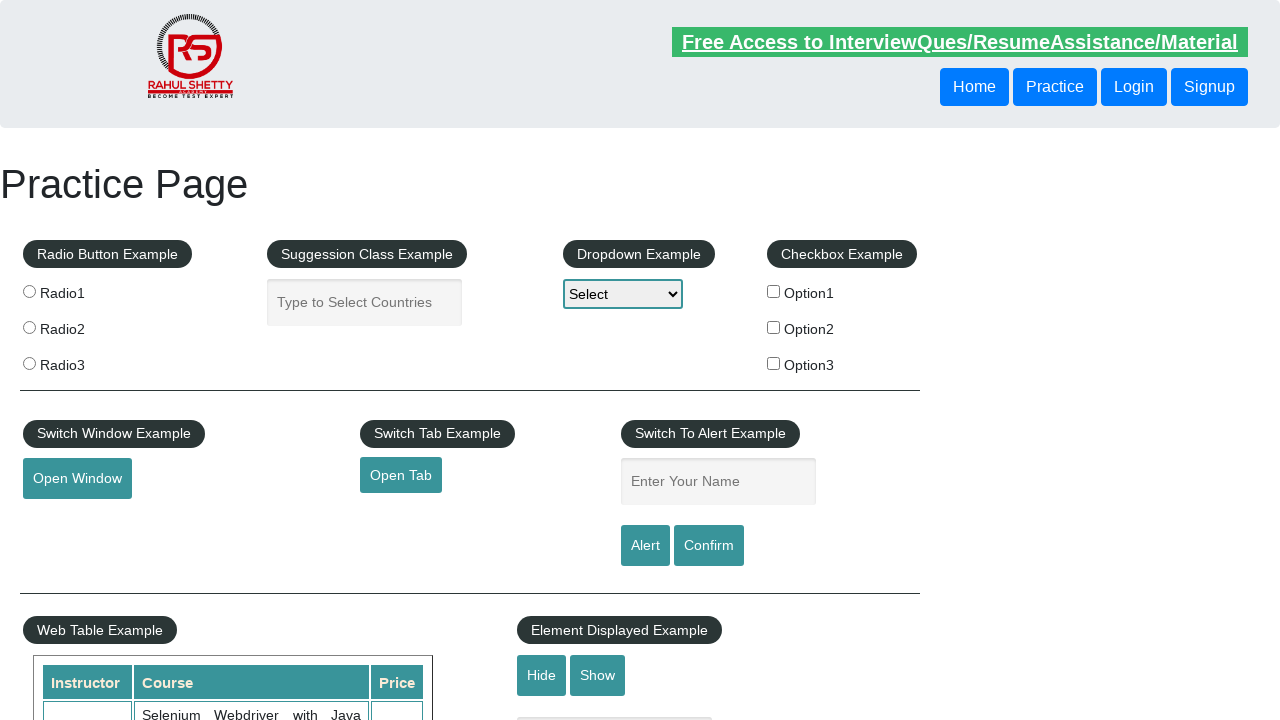

Retrieved text content from cell (row 3, col 2): 'Learn SQL in Practical + Database Testing from Scratch'
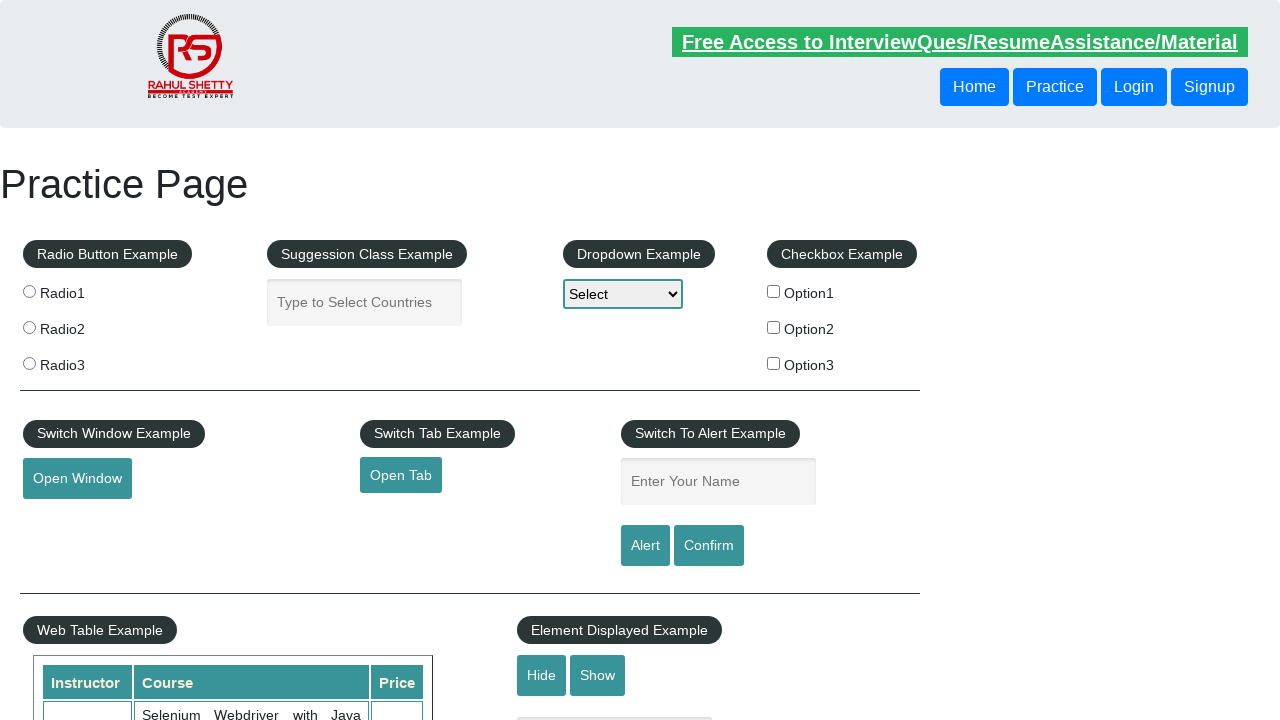

Located cell at row 5, column 1
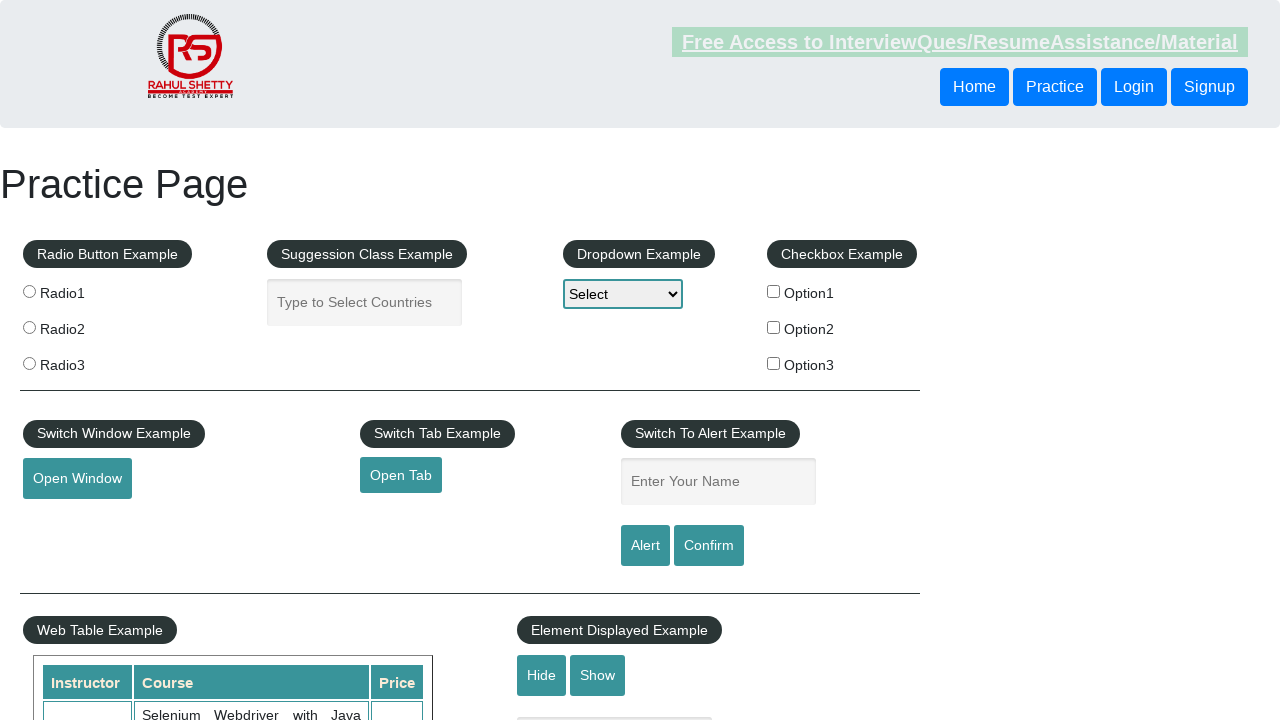

Retrieved text from row 5, column 1: 'Rahul Shetty'
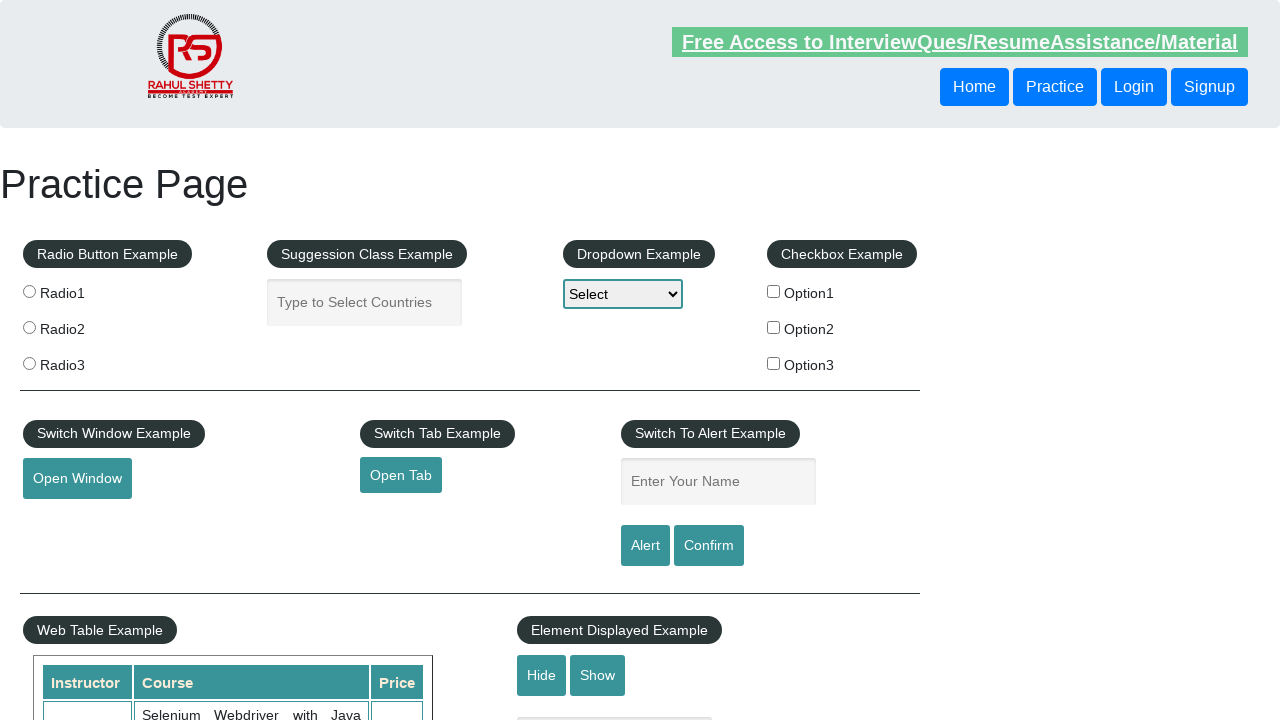

Located cell at row 5, column 2
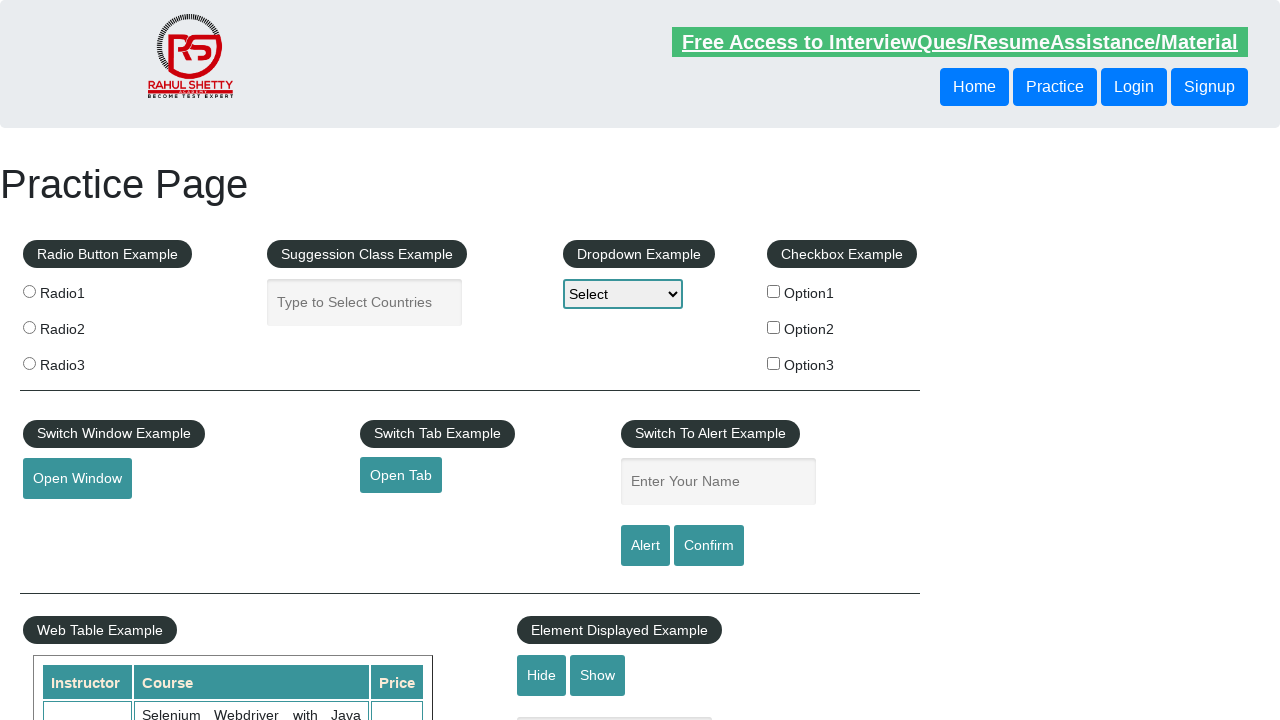

Retrieved text from row 5, column 2: 'WebSecurity Testing for Beginners-QA knowledge to next level'
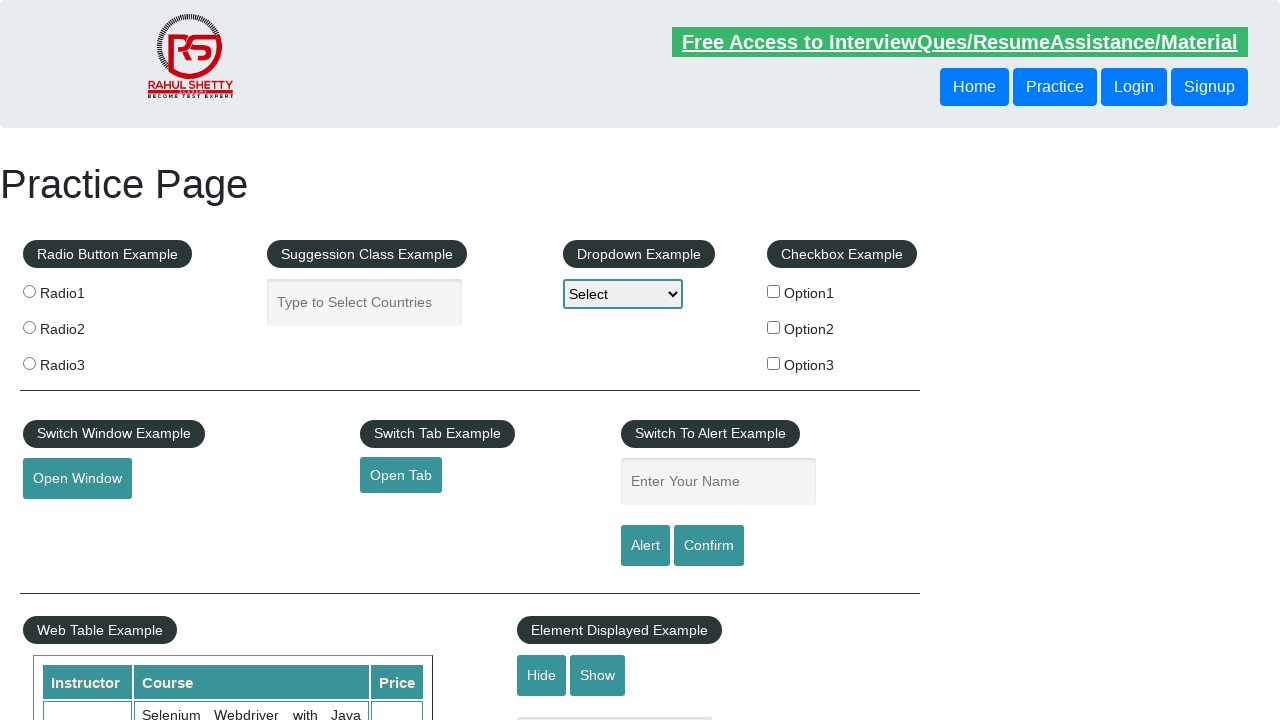

Located cell at row 5, column 3
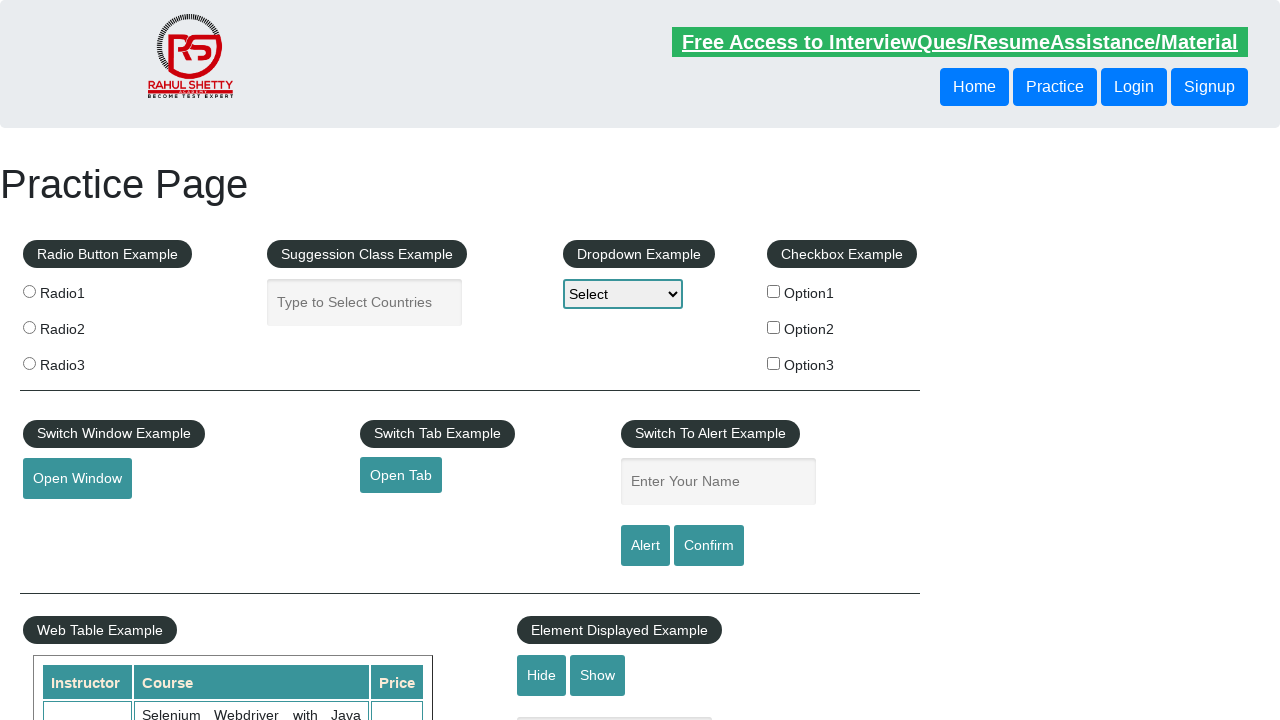

Retrieved text from row 5, column 3: '20'
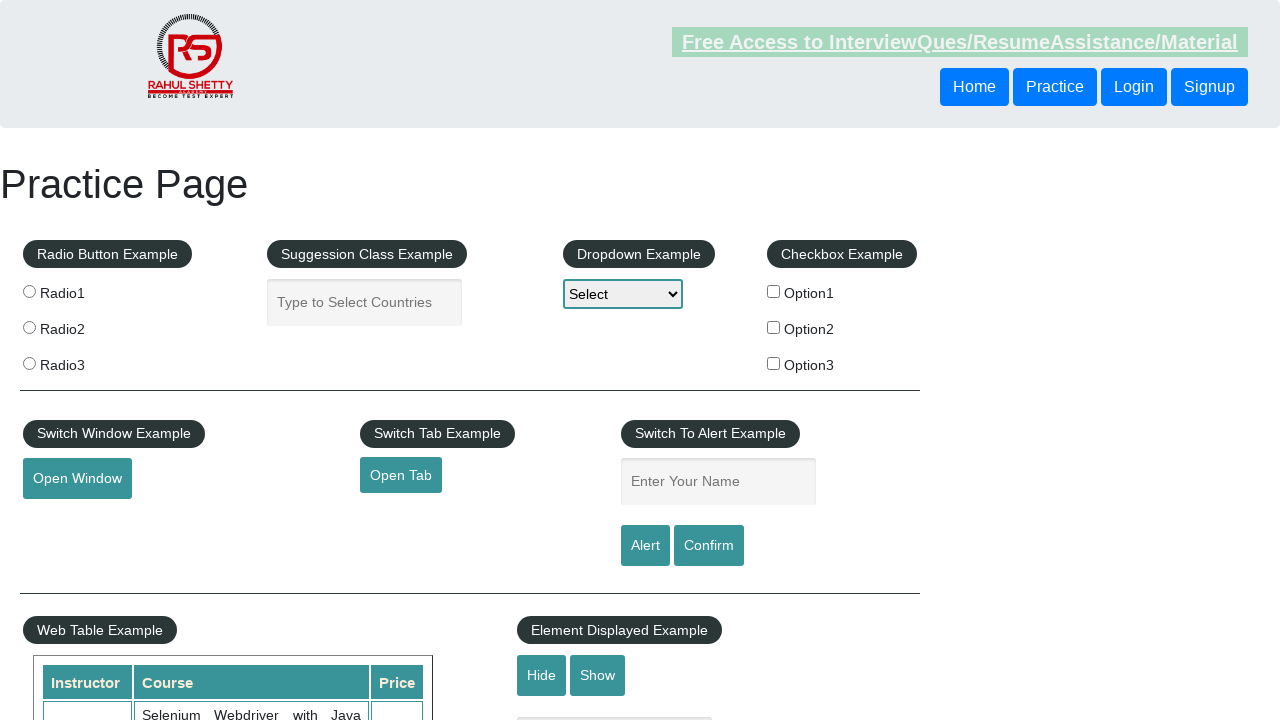

Located cell at row 2, column 3
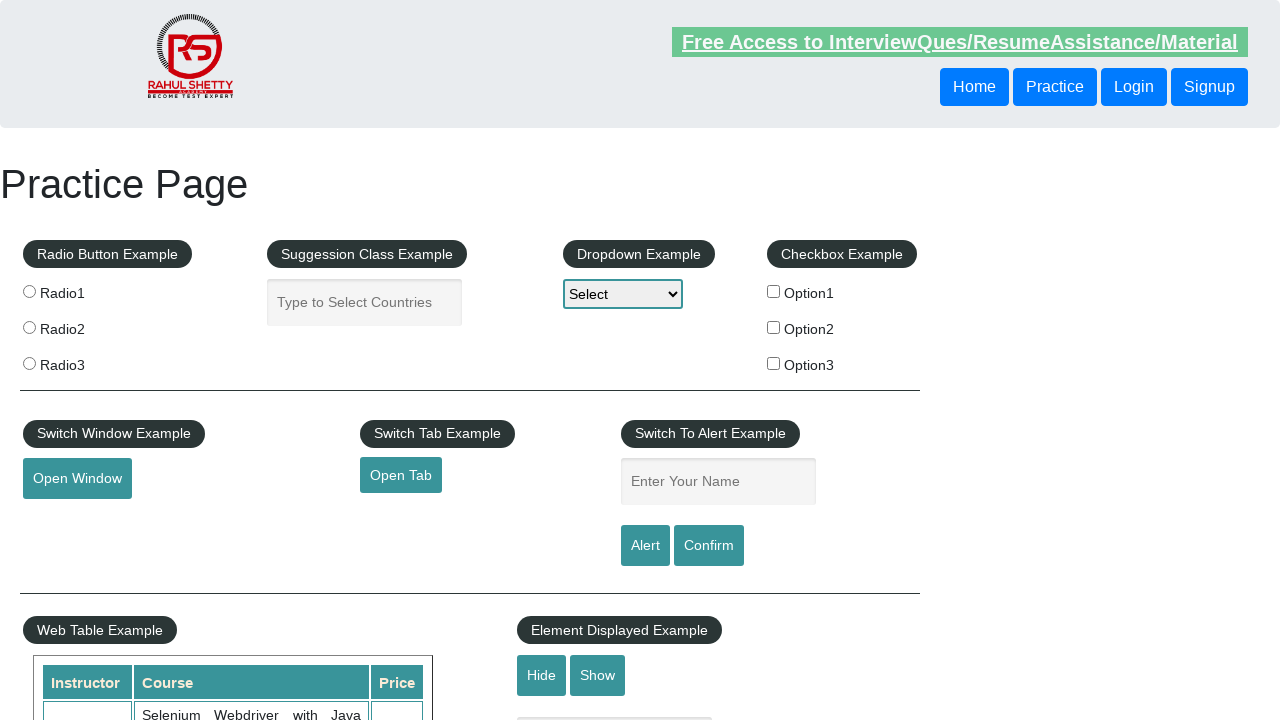

Retrieved text from row 2, column 3: '30'
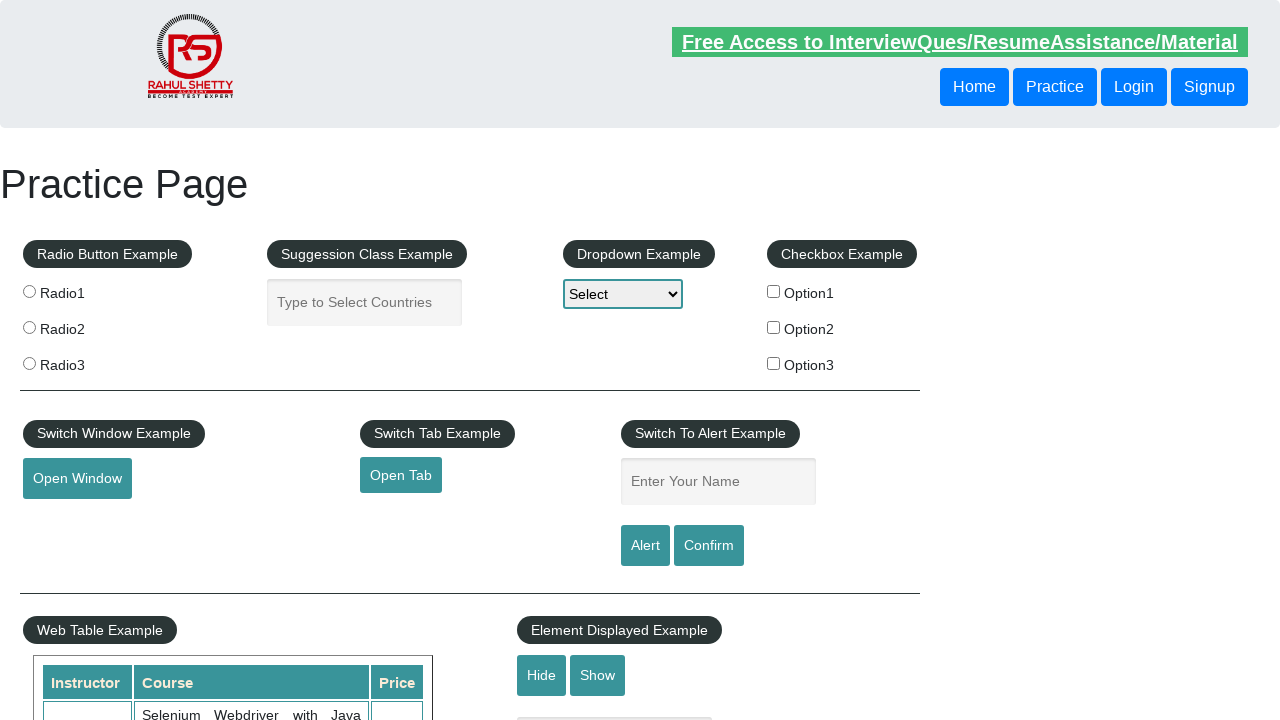

Located cell at row 3, column 3
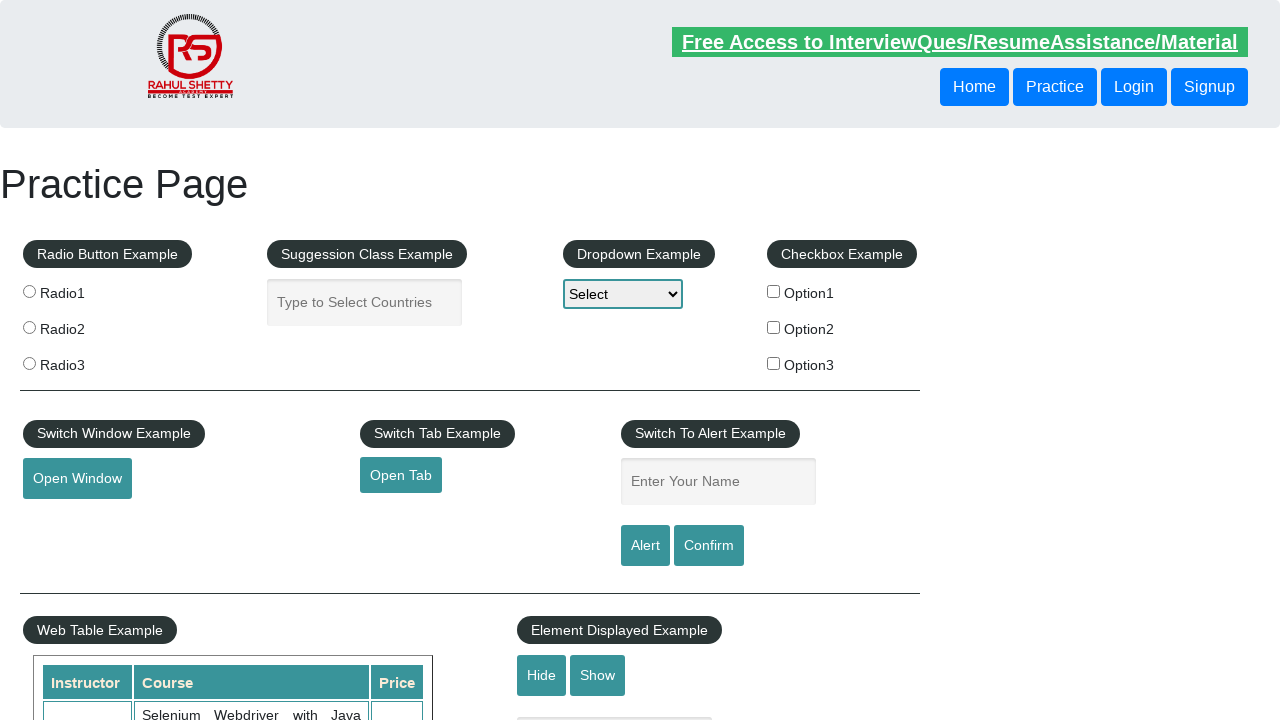

Retrieved text from row 3, column 3: '25'
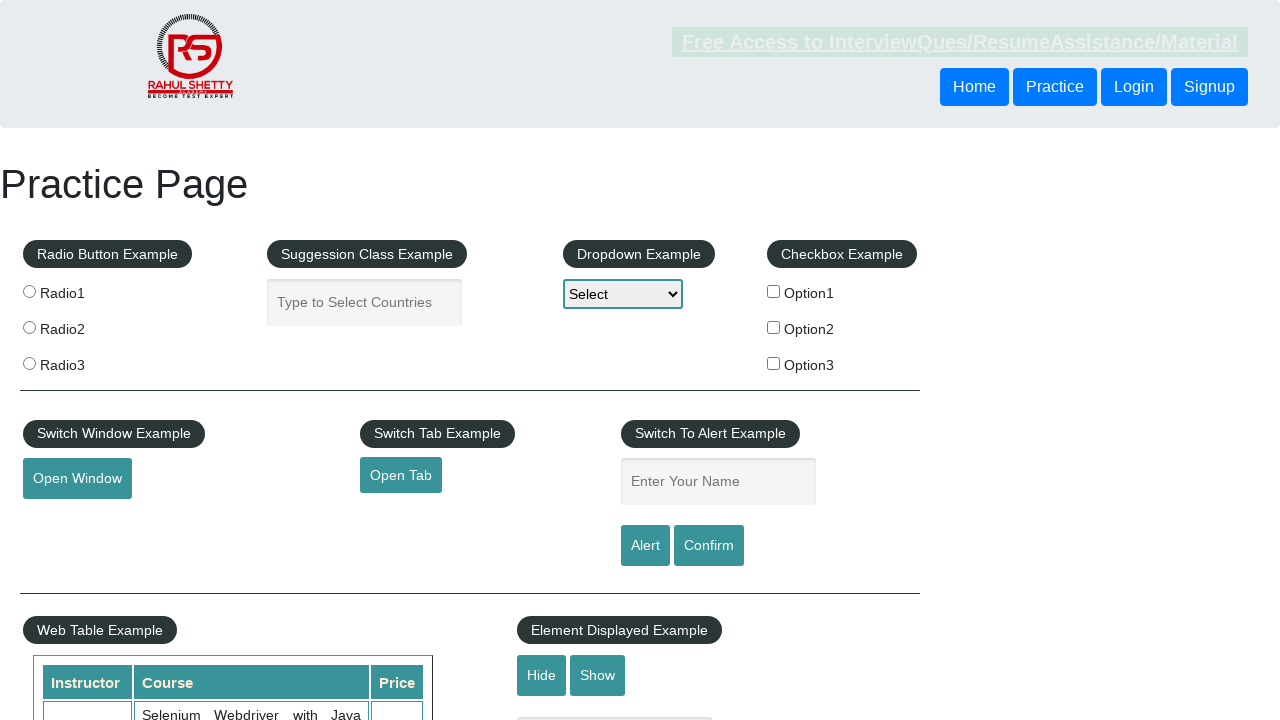

Located cell at row 4, column 3
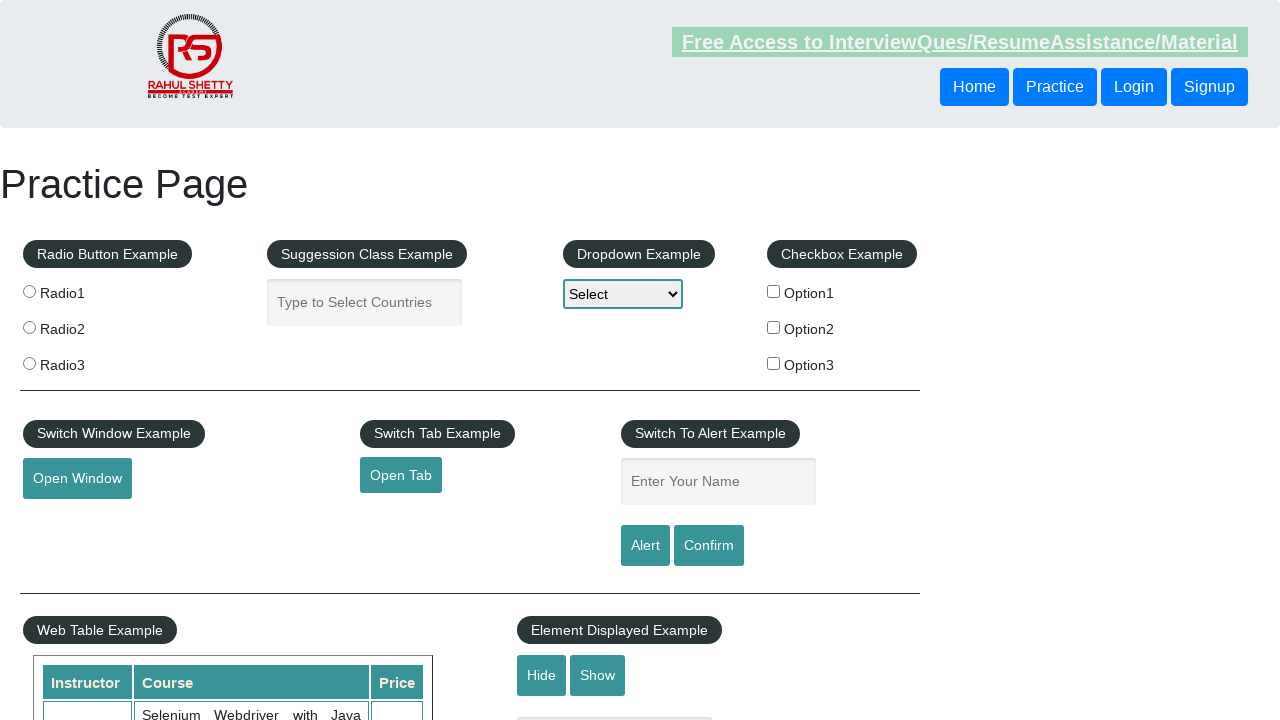

Retrieved text from row 4, column 3: '30'
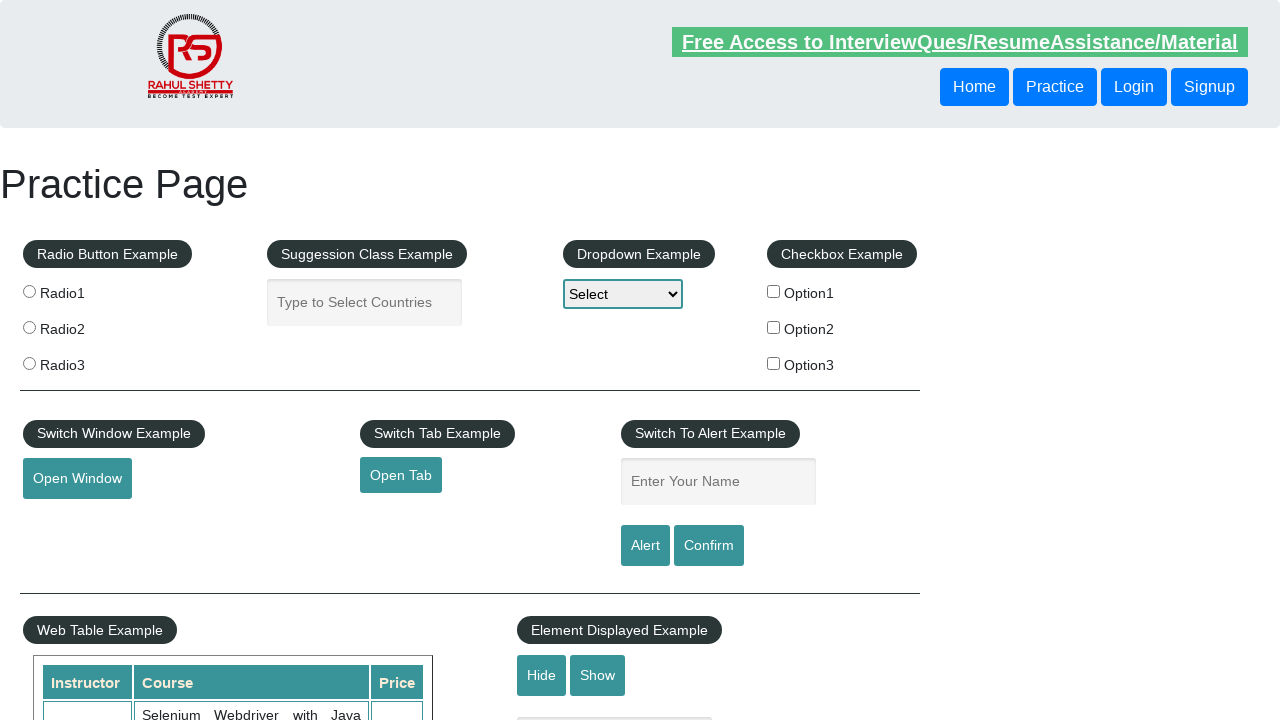

Located cell at row 5, column 3
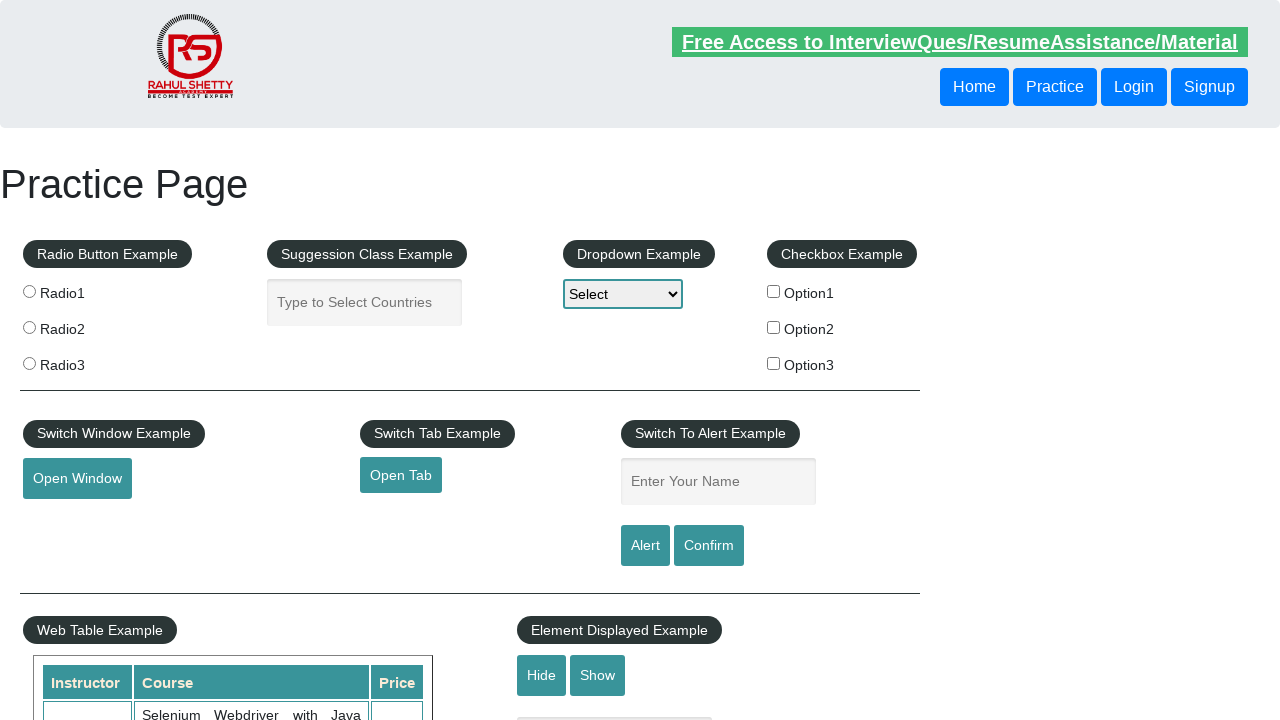

Retrieved text from row 5, column 3: '20'
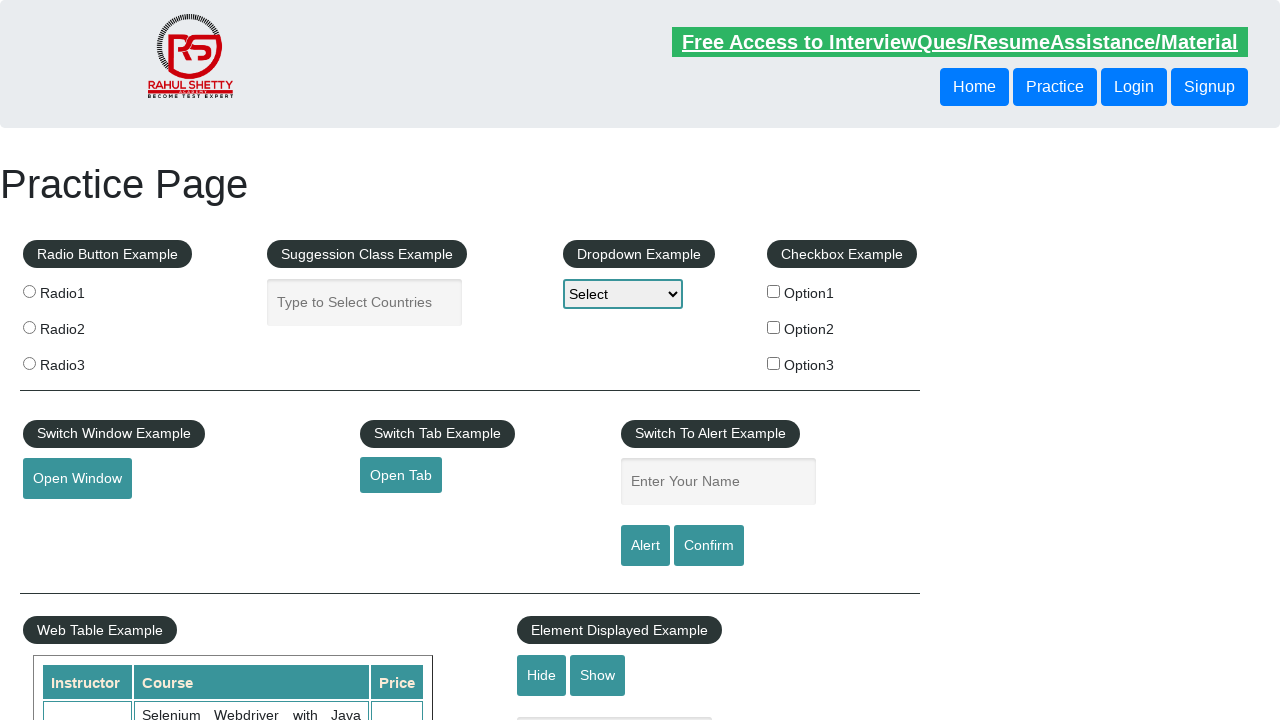

Located cell at row 6, column 3
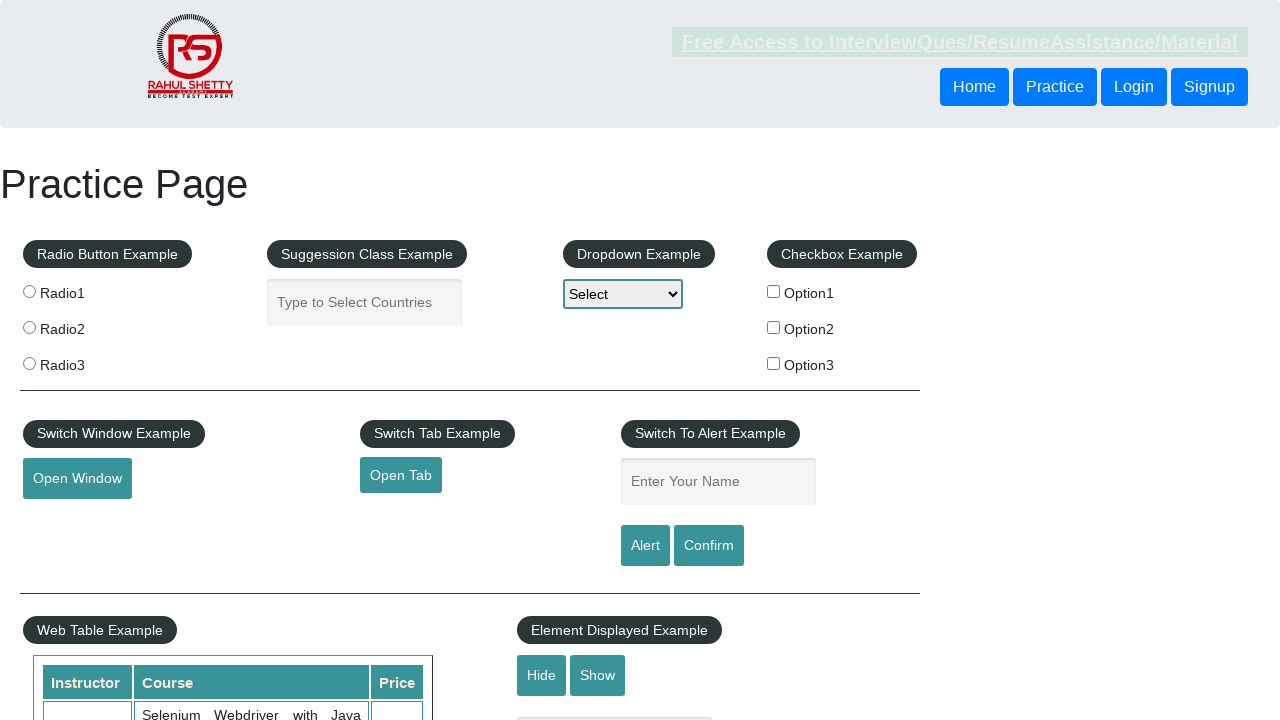

Retrieved text from row 6, column 3: '25'
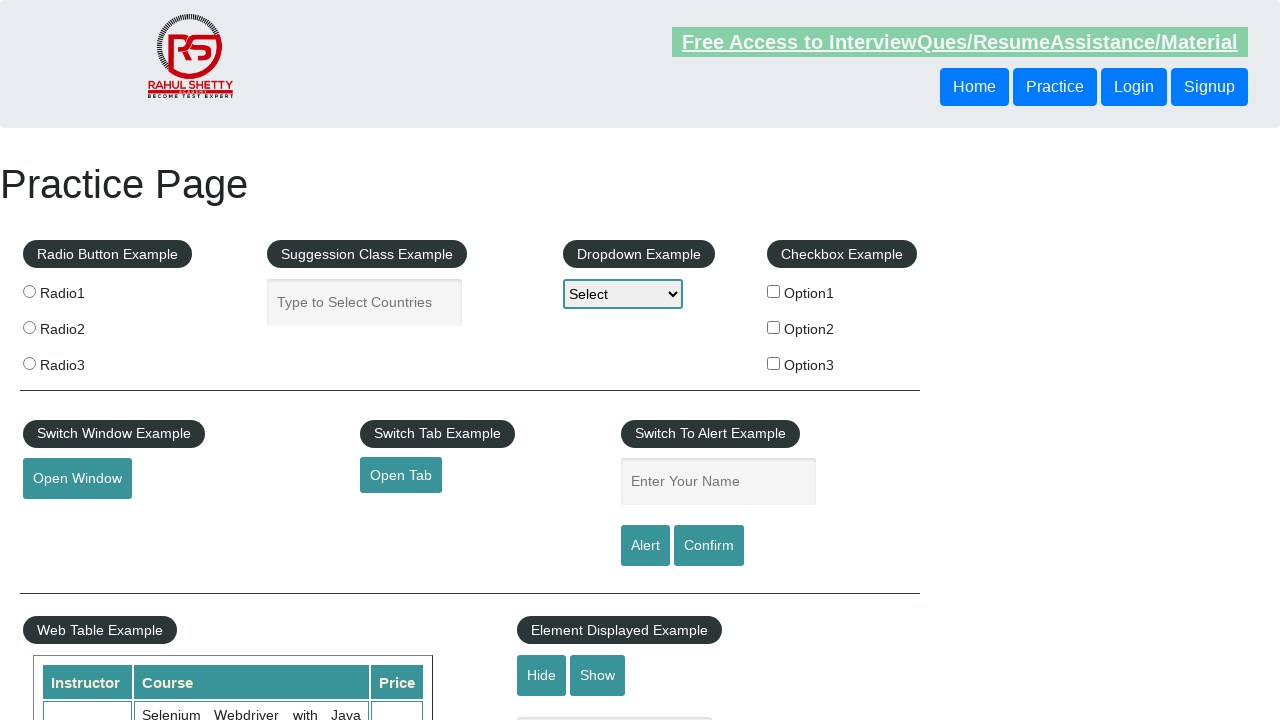

Located cell at row 7, column 3
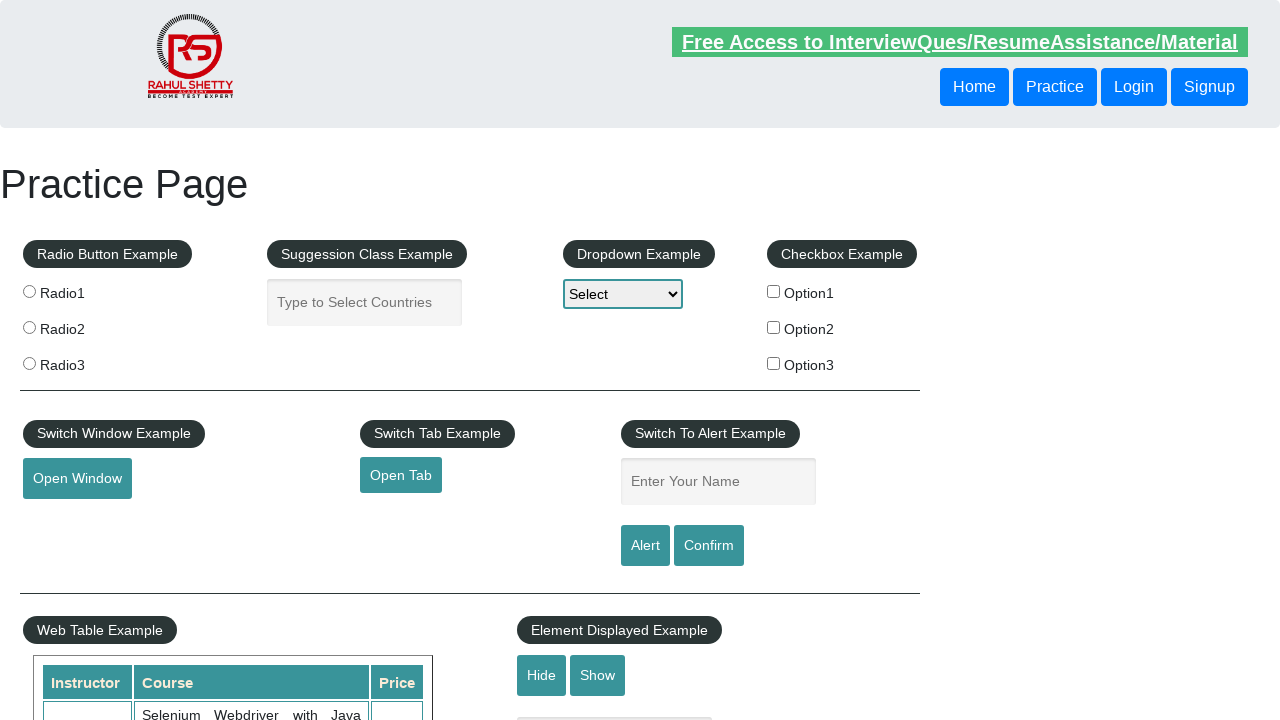

Retrieved text from row 7, column 3: '35'
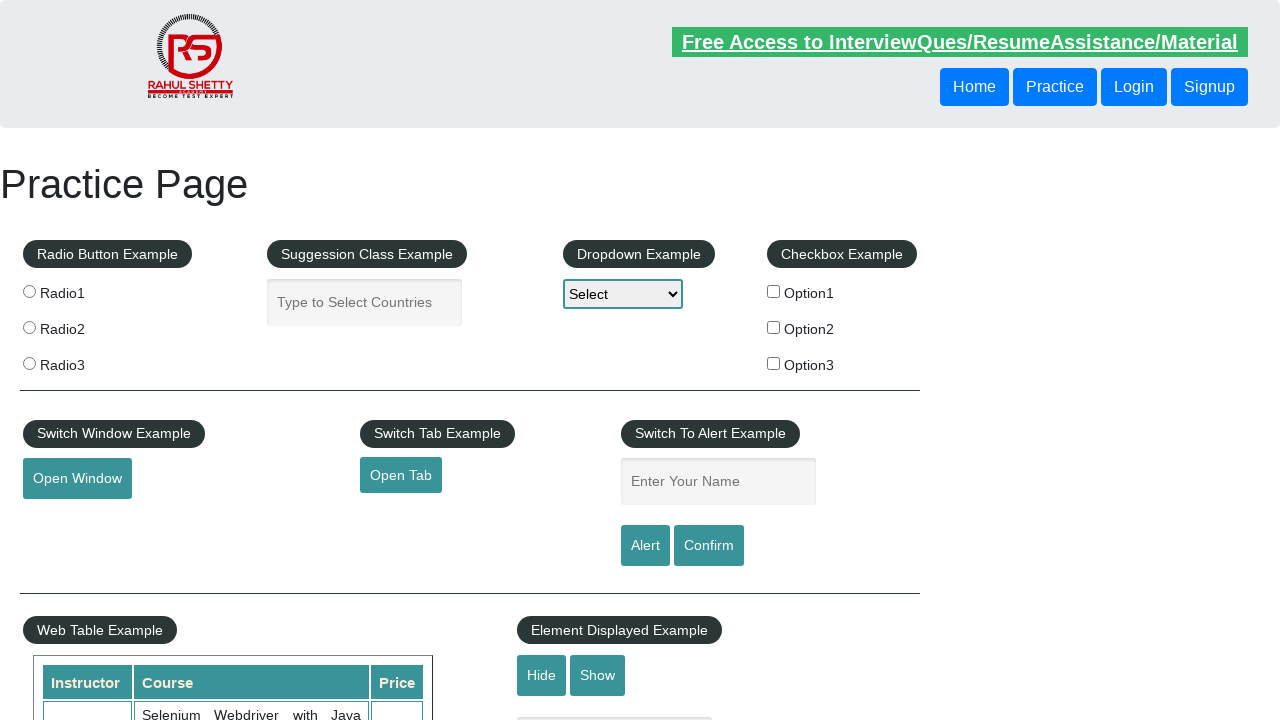

Located cell at row 8, column 3
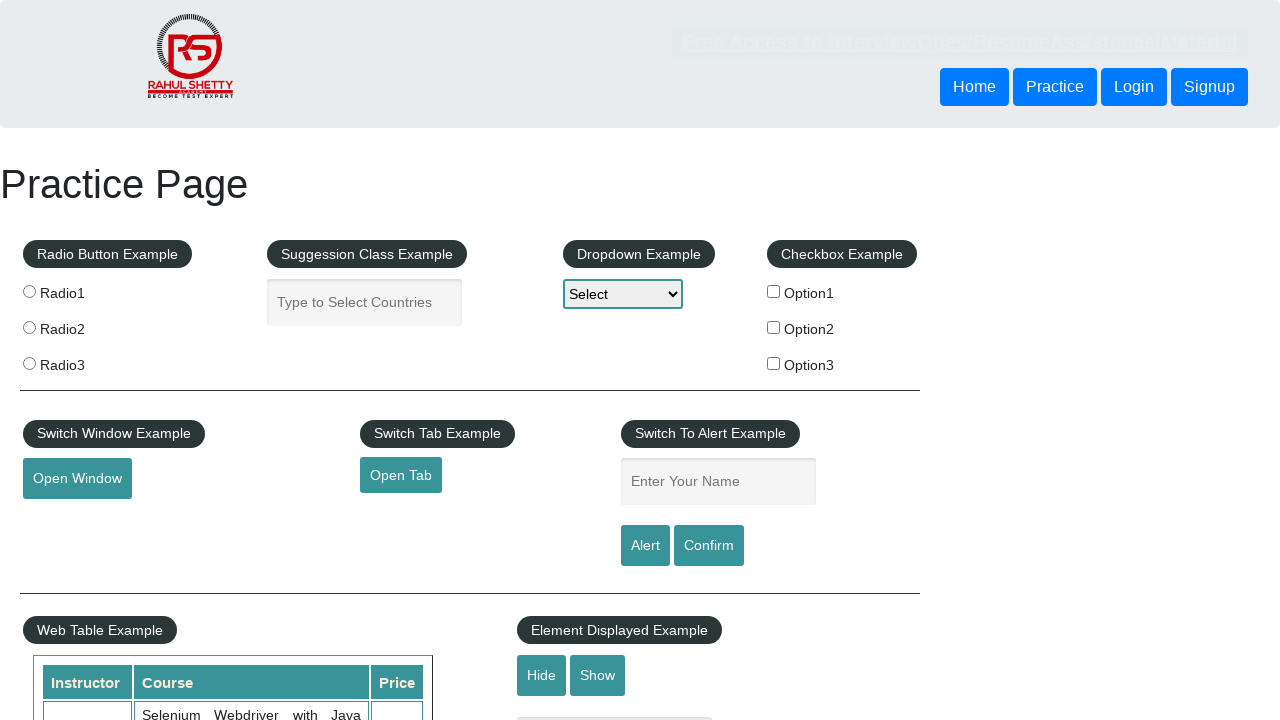

Retrieved text from row 8, column 3: '25'
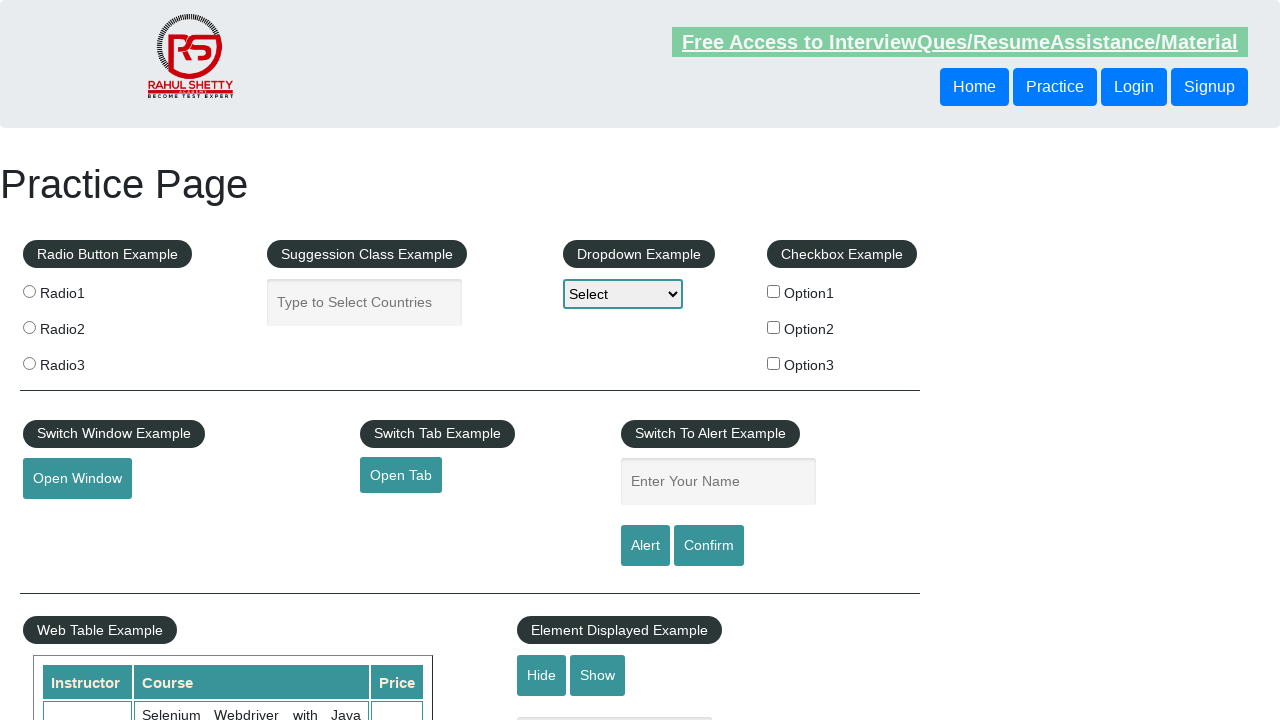

Located cell at row 9, column 3
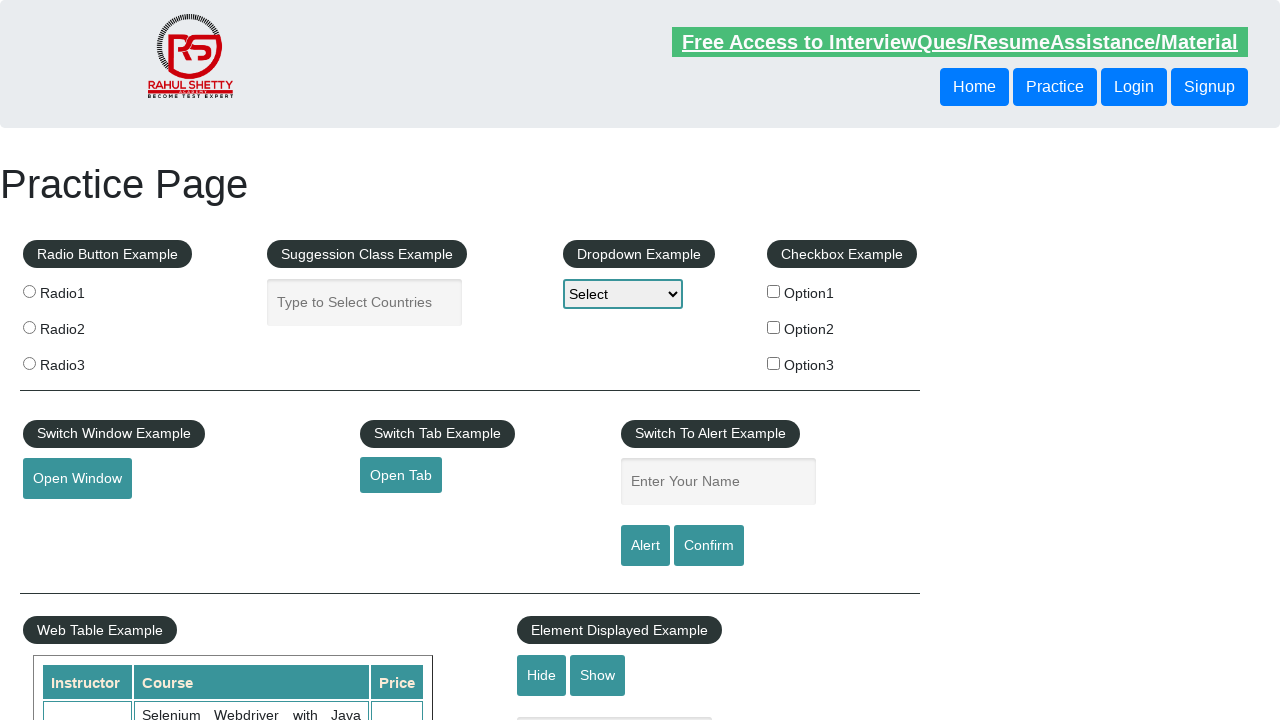

Retrieved text from row 9, column 3: '25'
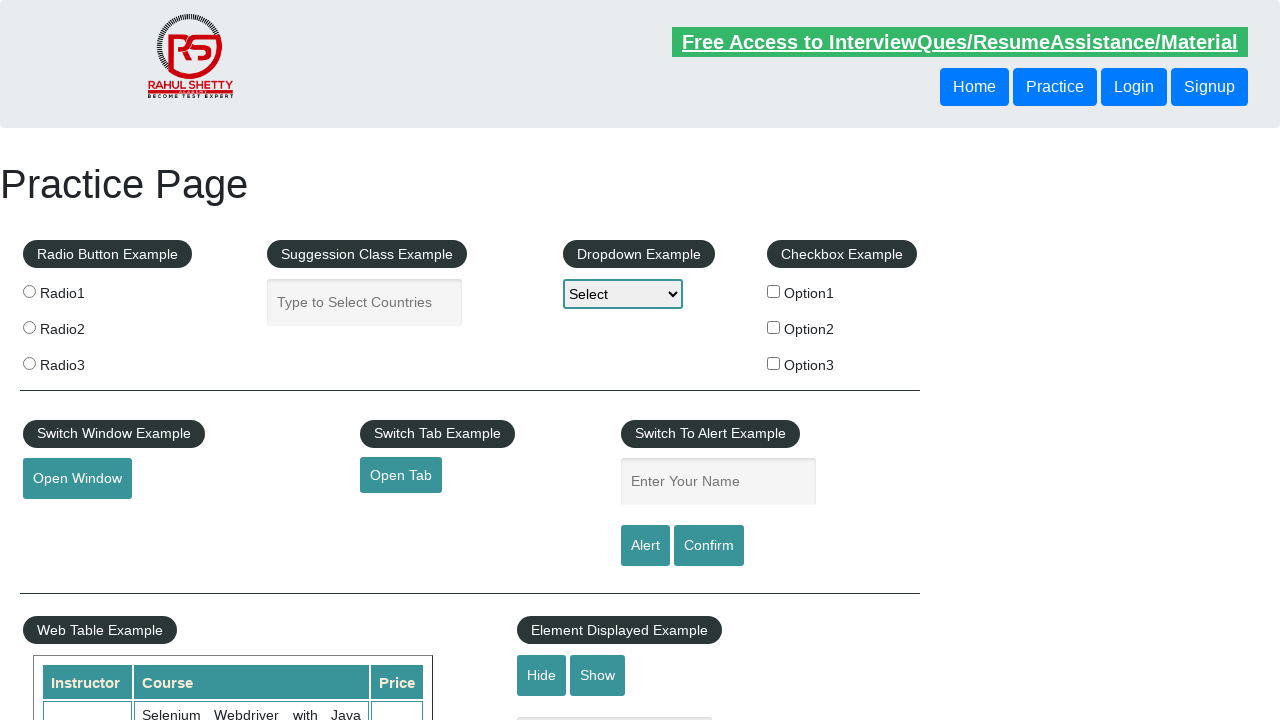

Located cell at row 10, column 3
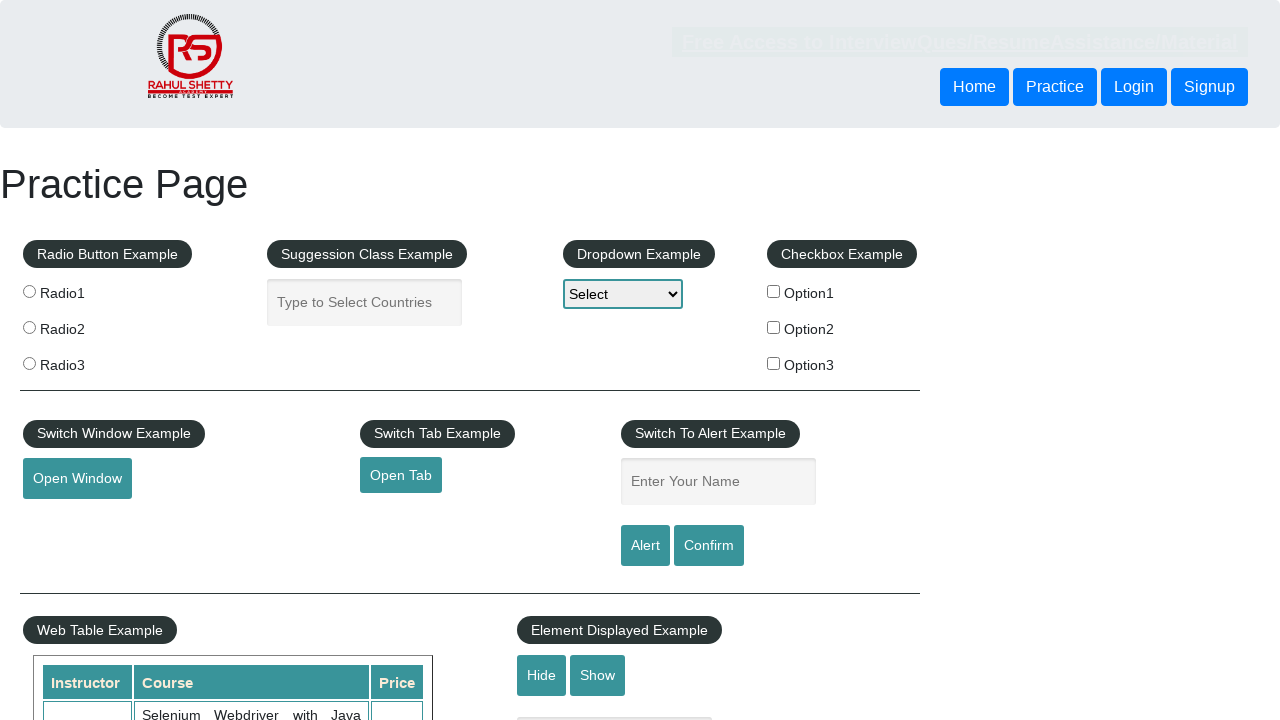

Retrieved text from row 10, column 3: '20'
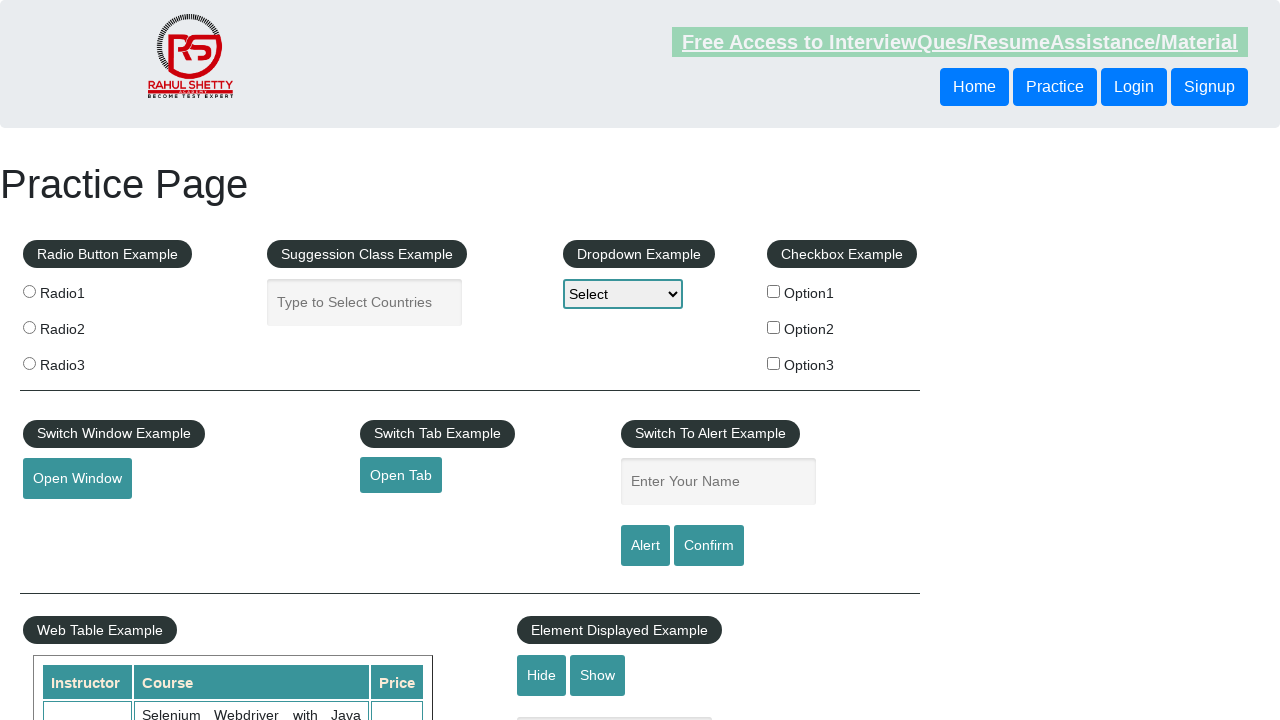

Located cell at row 11, column 3
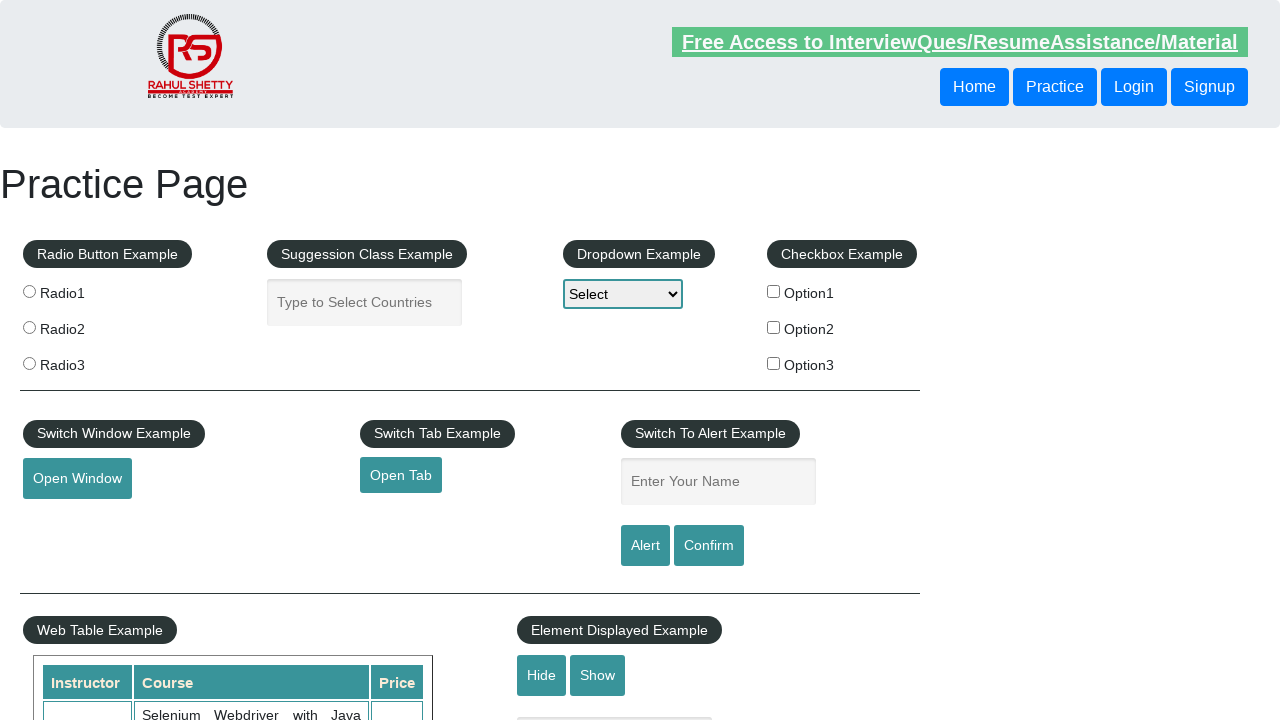

Retrieved text from row 11, column 3: '0'
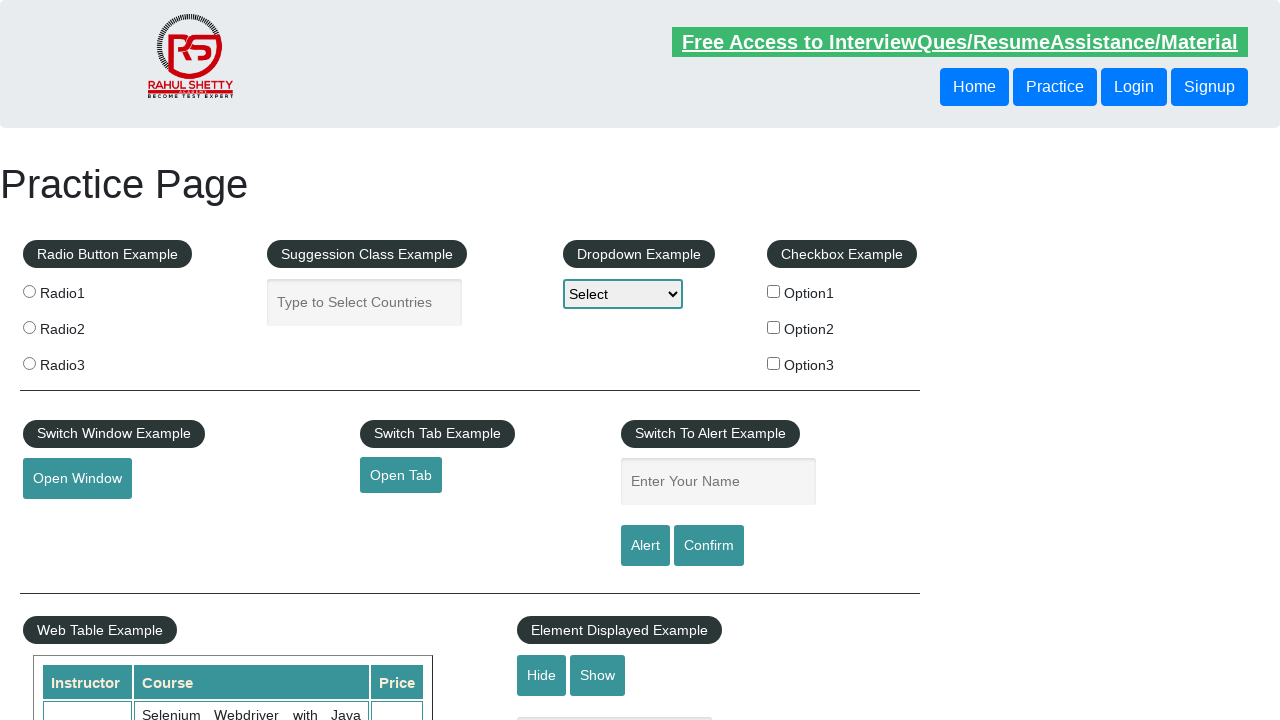

Retrieved header text from column 1: 'Instructor'
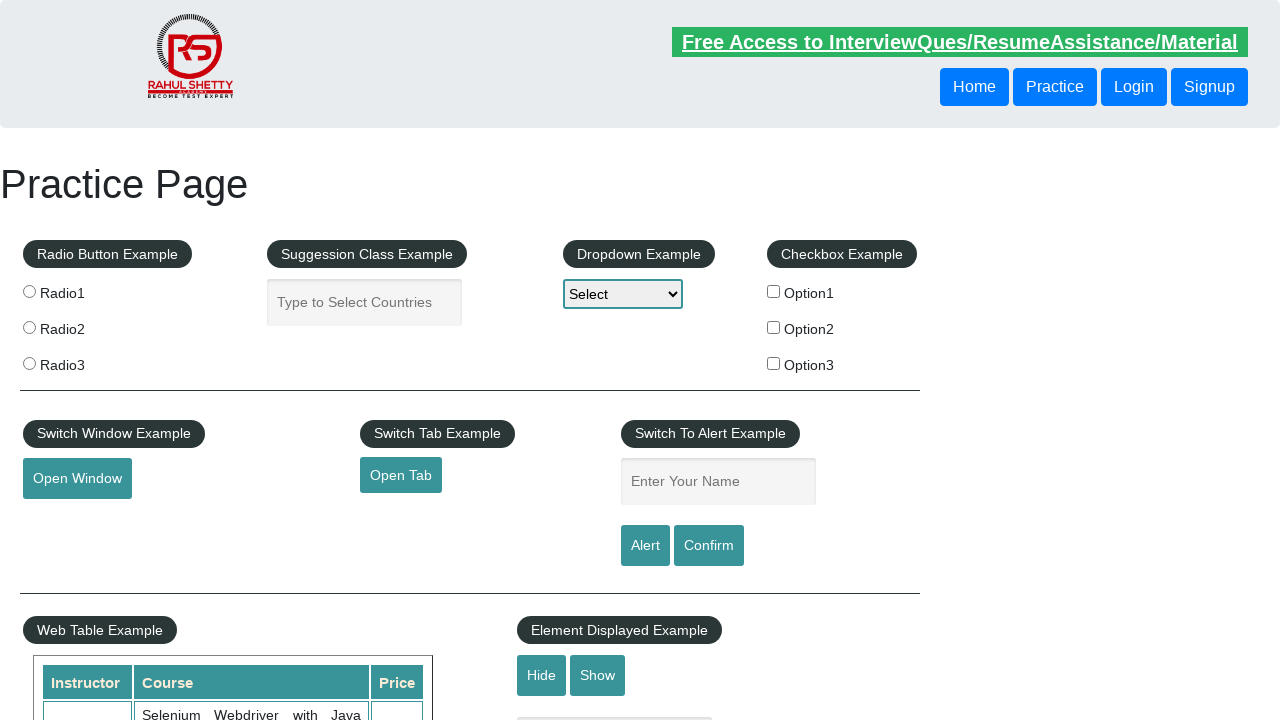

Retrieved header text from column 2: 'Course'
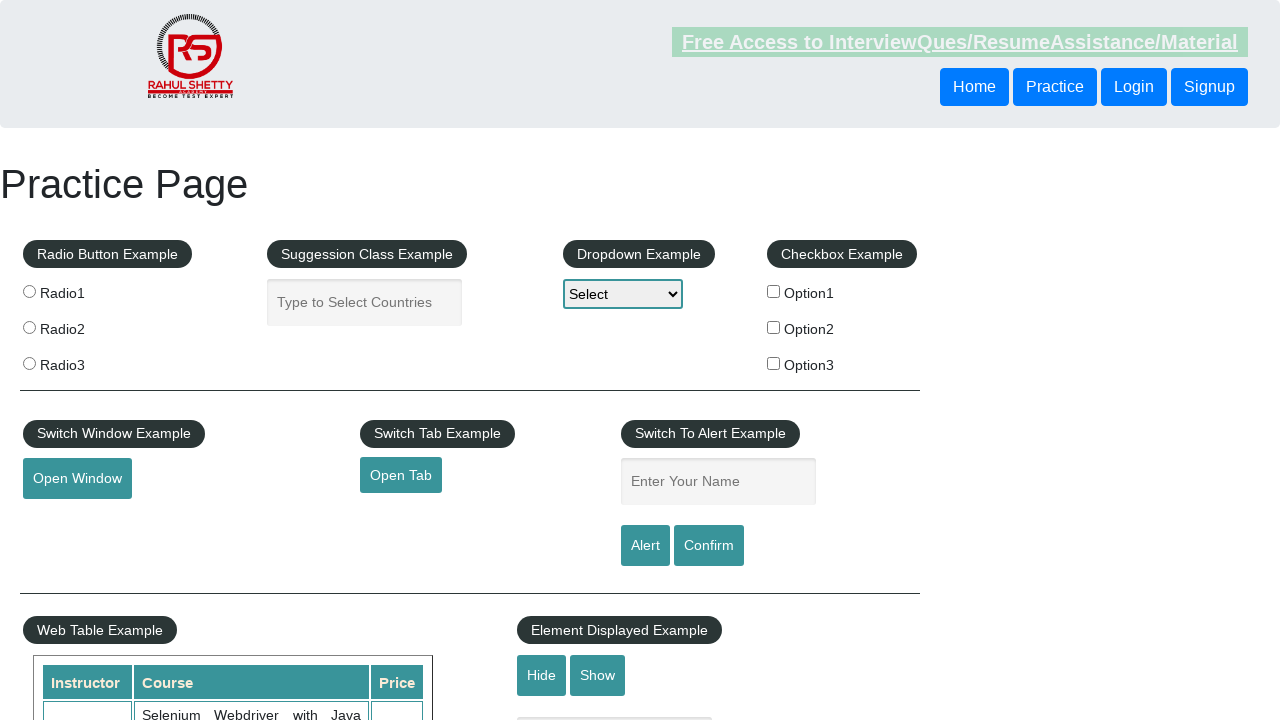

Retrieved header text from column 3: 'Price'
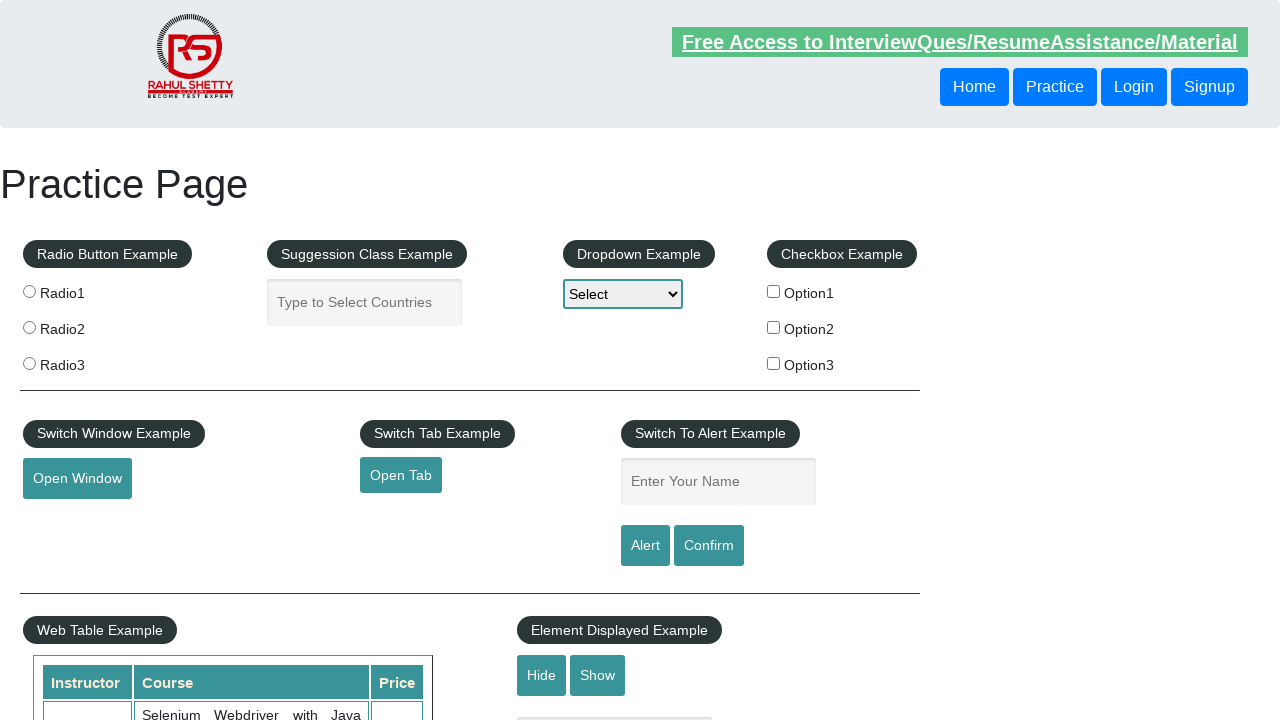

Retrieved data from row 2, column 1: 'Rahul Shetty'
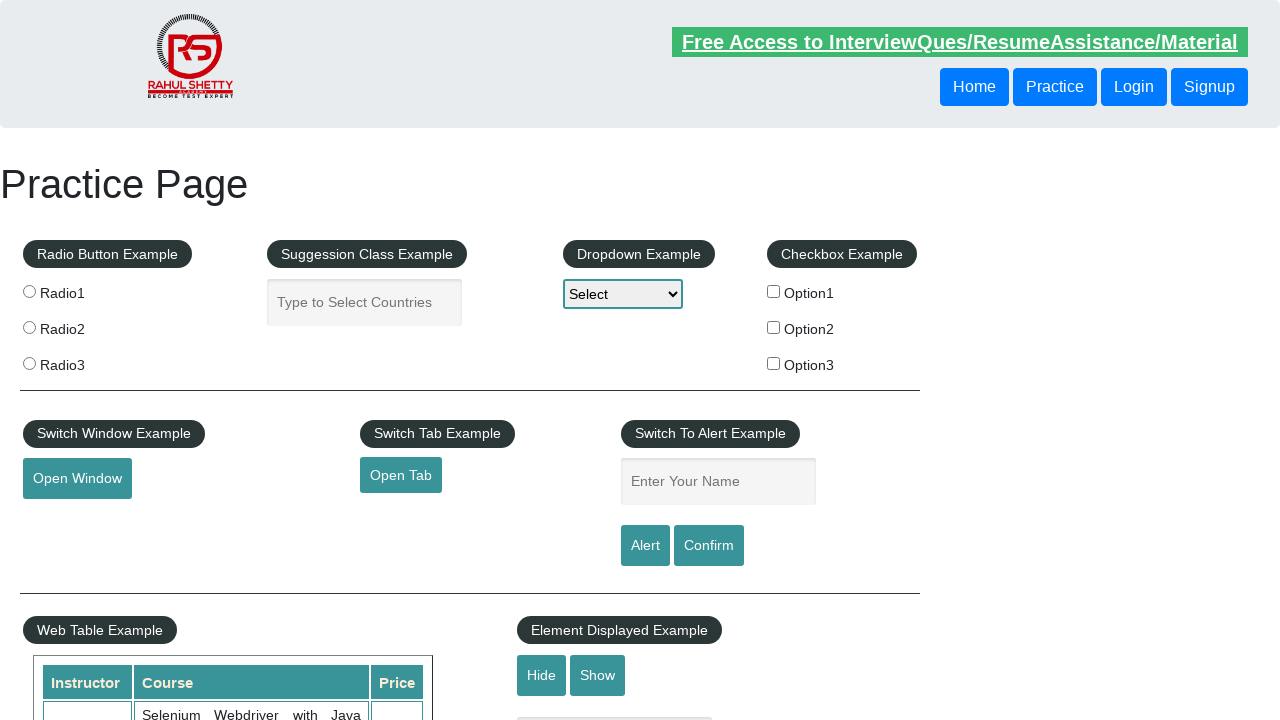

Retrieved data from row 2, column 2: 'Selenium Webdriver with Java Basics + Advanced + Interview Guide'
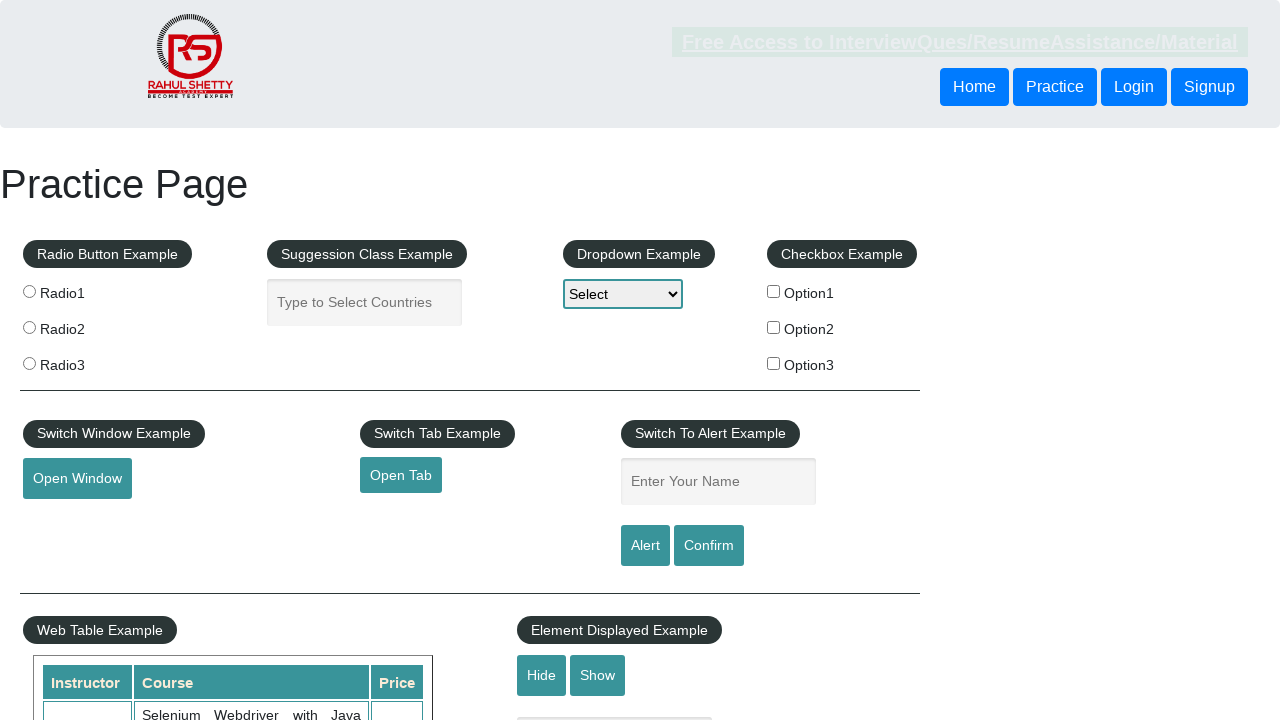

Retrieved data from row 2, column 3: '30'
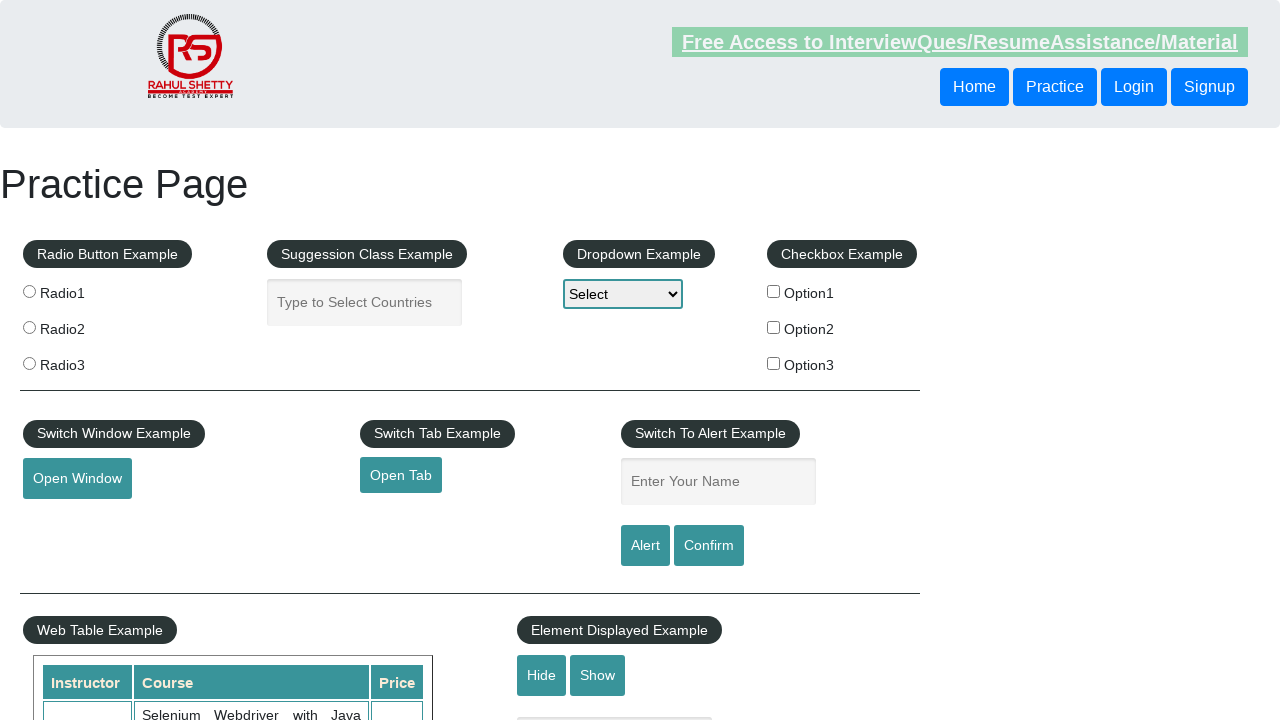

Retrieved data from row 3, column 1: 'Rahul Shetty'
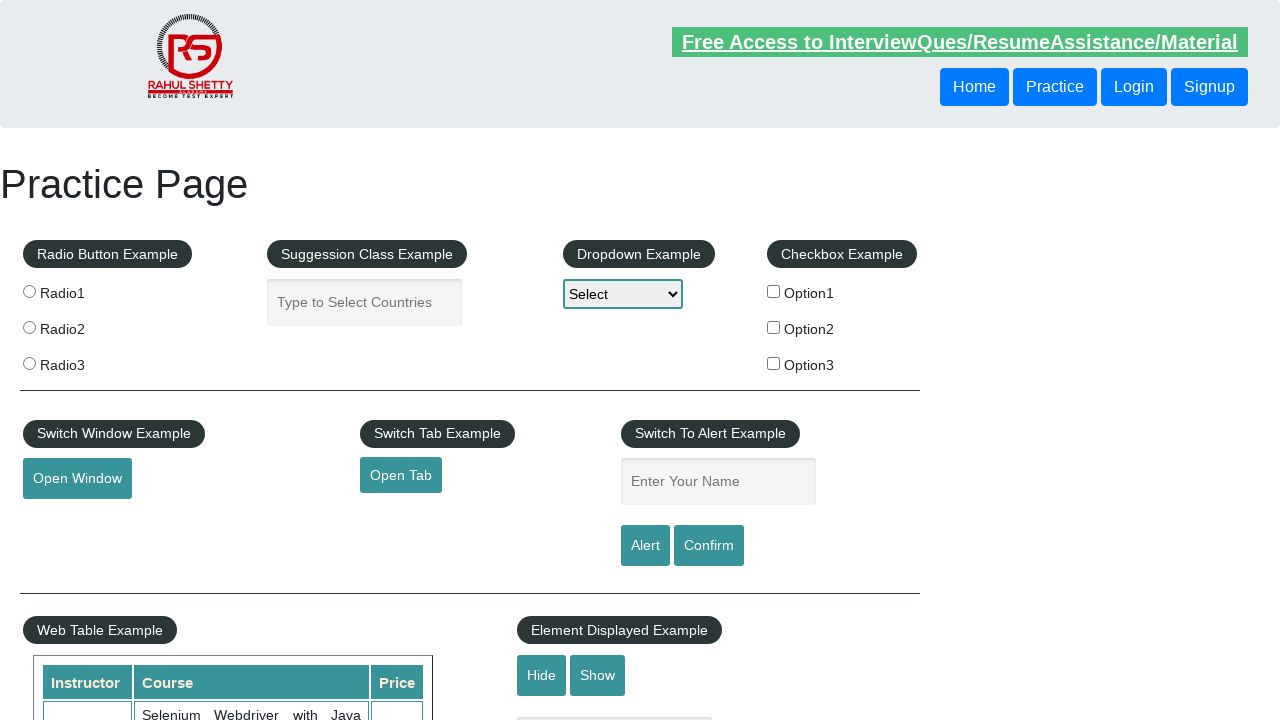

Retrieved data from row 3, column 2: 'Learn SQL in Practical + Database Testing from Scratch'
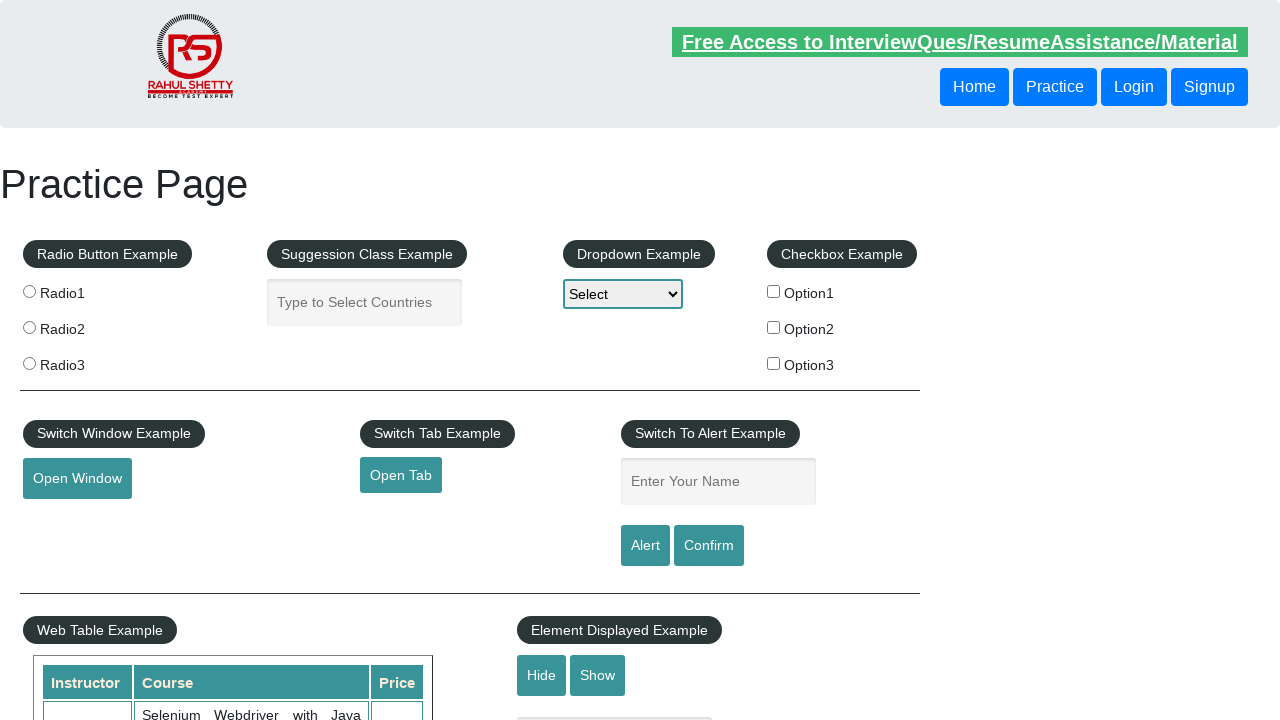

Retrieved data from row 3, column 3: '25'
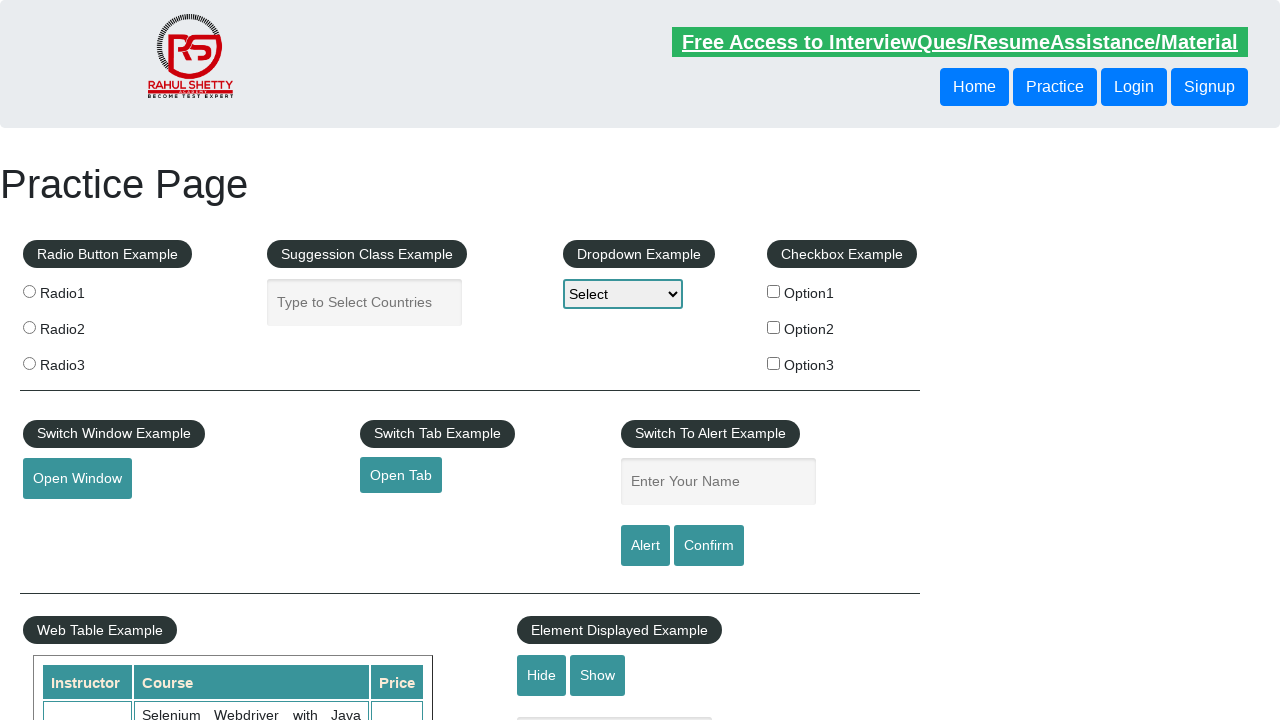

Retrieved data from row 4, column 1: 'Rahul Shetty'
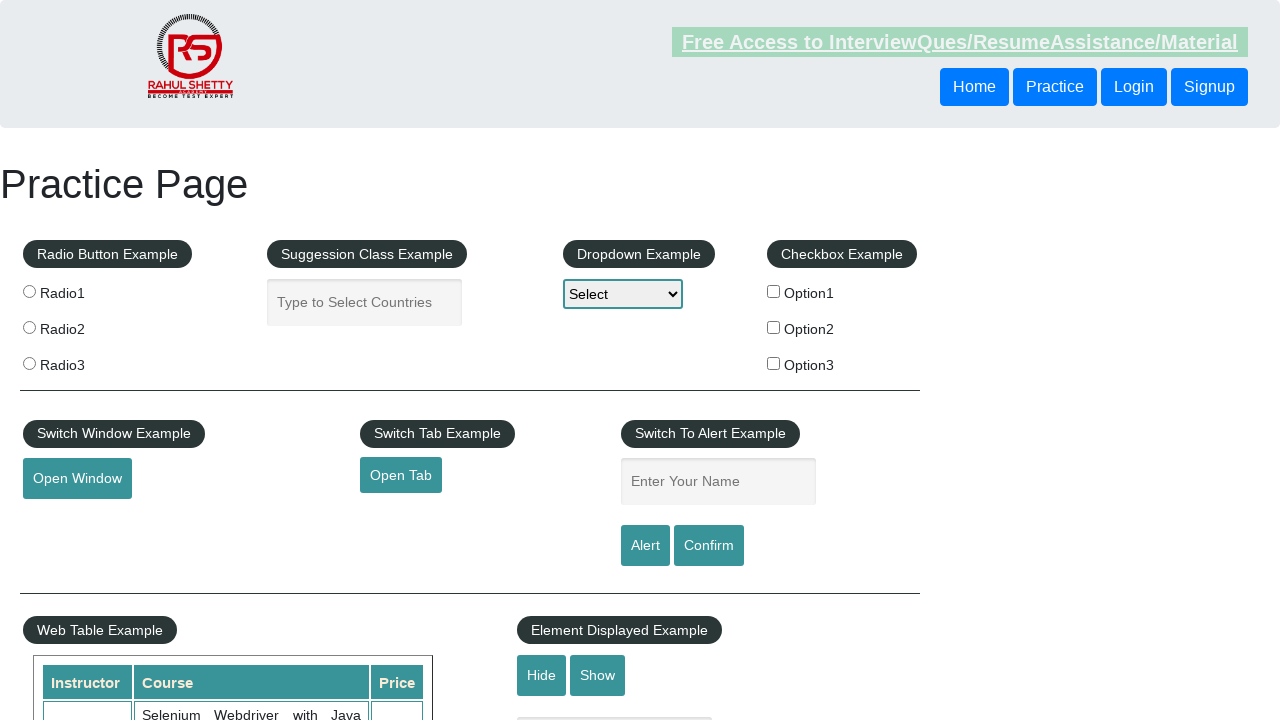

Retrieved data from row 4, column 2: 'Appium (Selenium) - Mobile Automation Testing from Scratch'
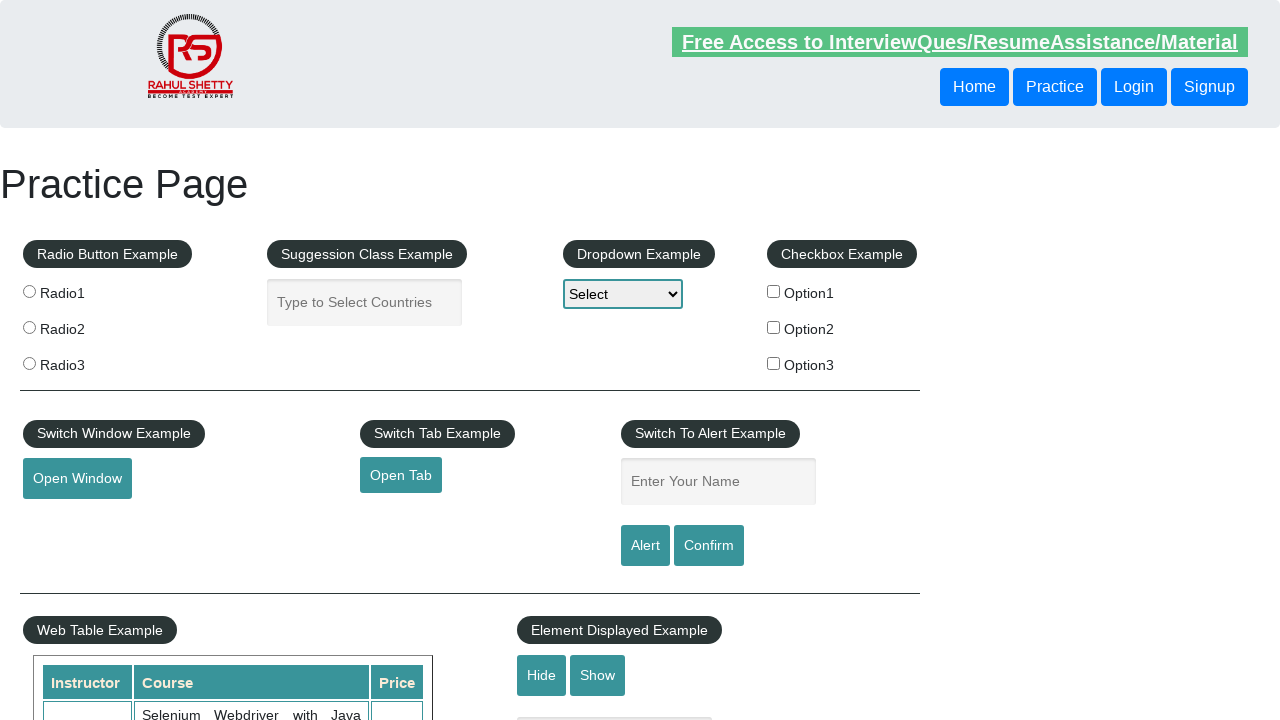

Retrieved data from row 4, column 3: '30'
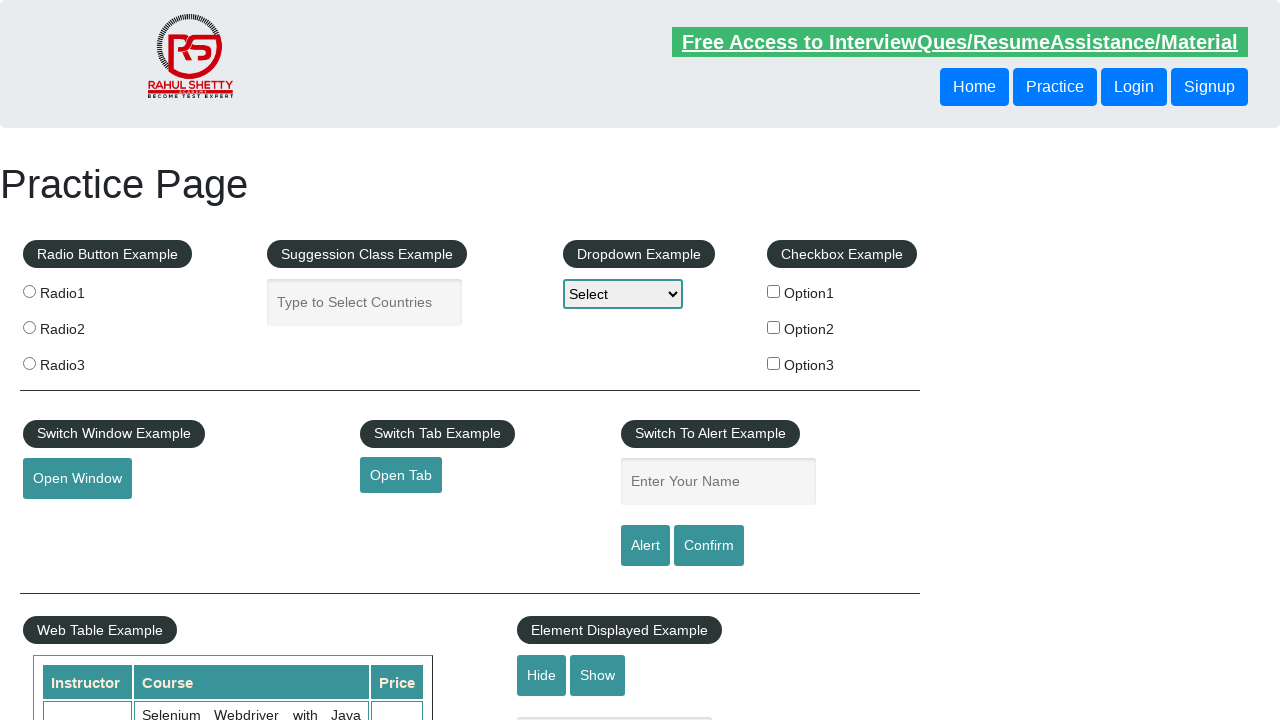

Retrieved data from row 5, column 1: 'Rahul Shetty'
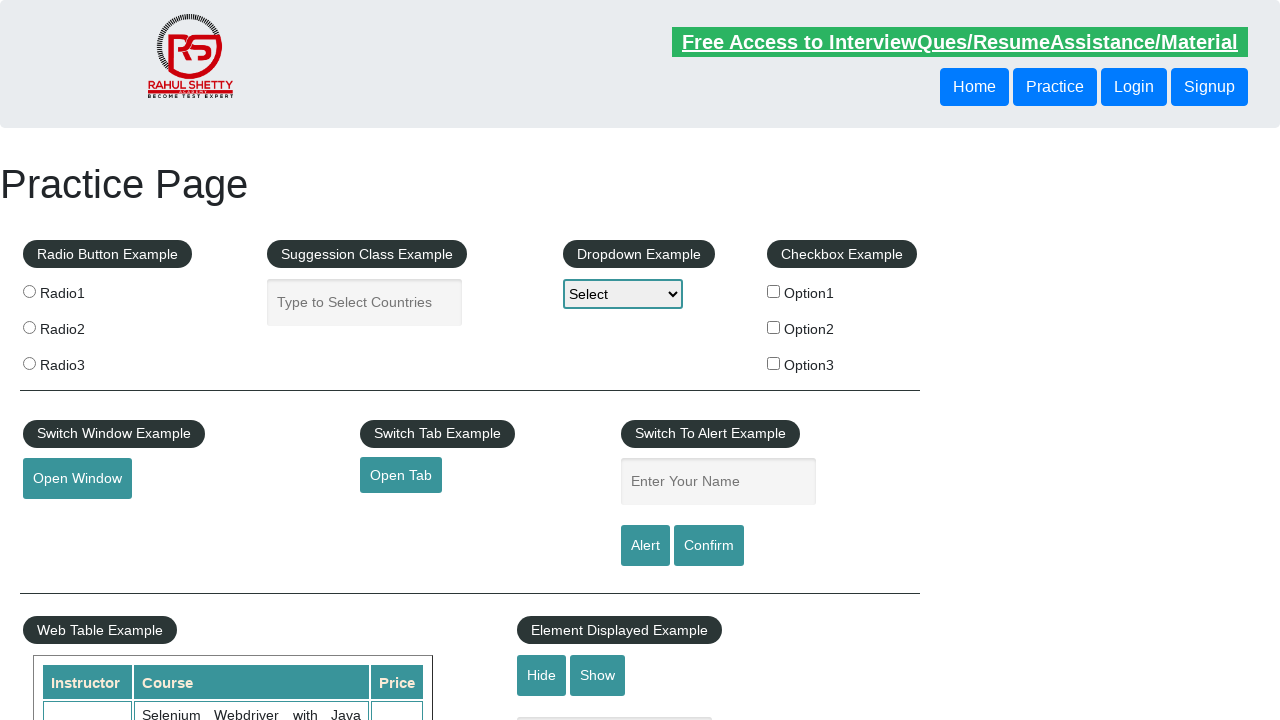

Retrieved data from row 5, column 2: 'WebSecurity Testing for Beginners-QA knowledge to next level'
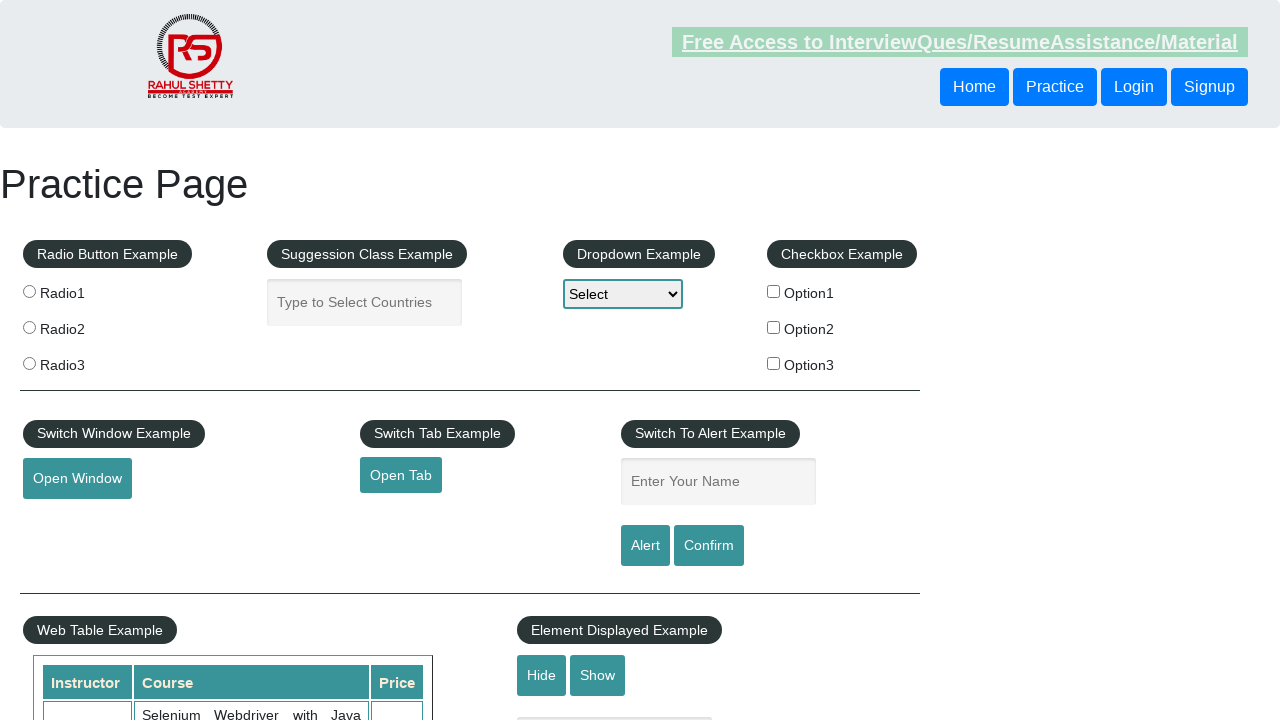

Retrieved data from row 5, column 3: '20'
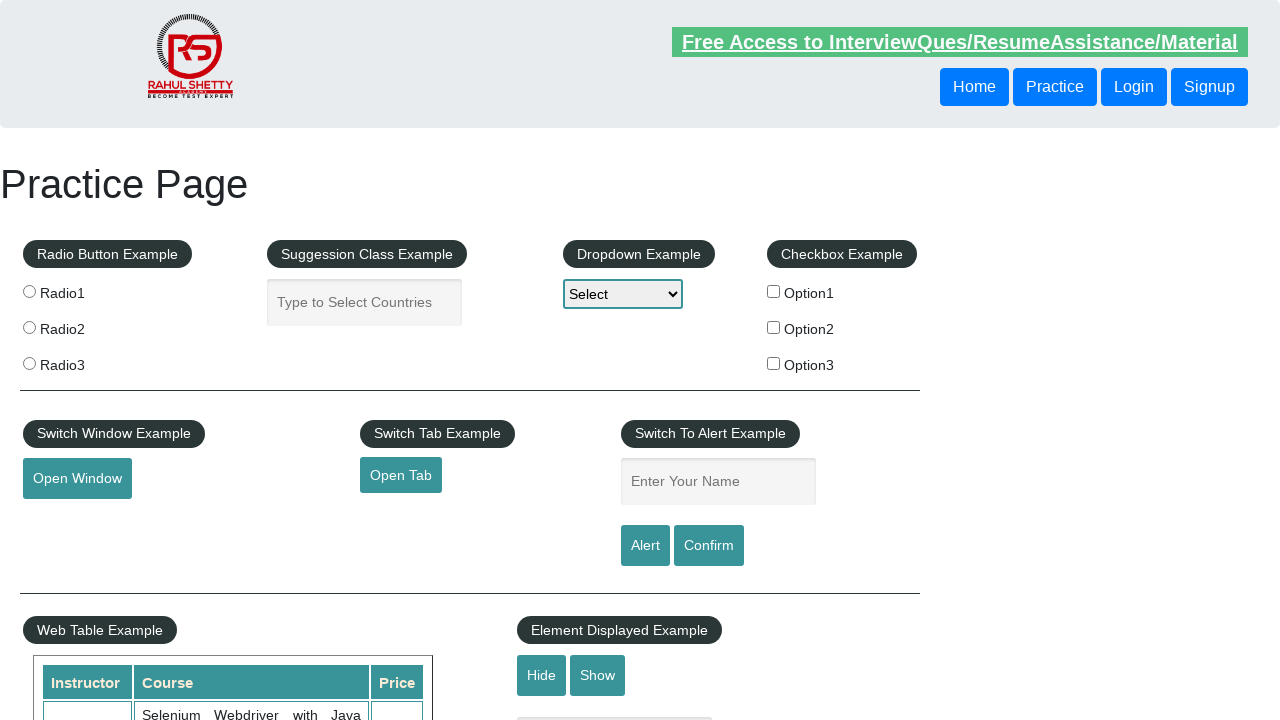

Retrieved data from row 6, column 1: 'Rahul Shetty'
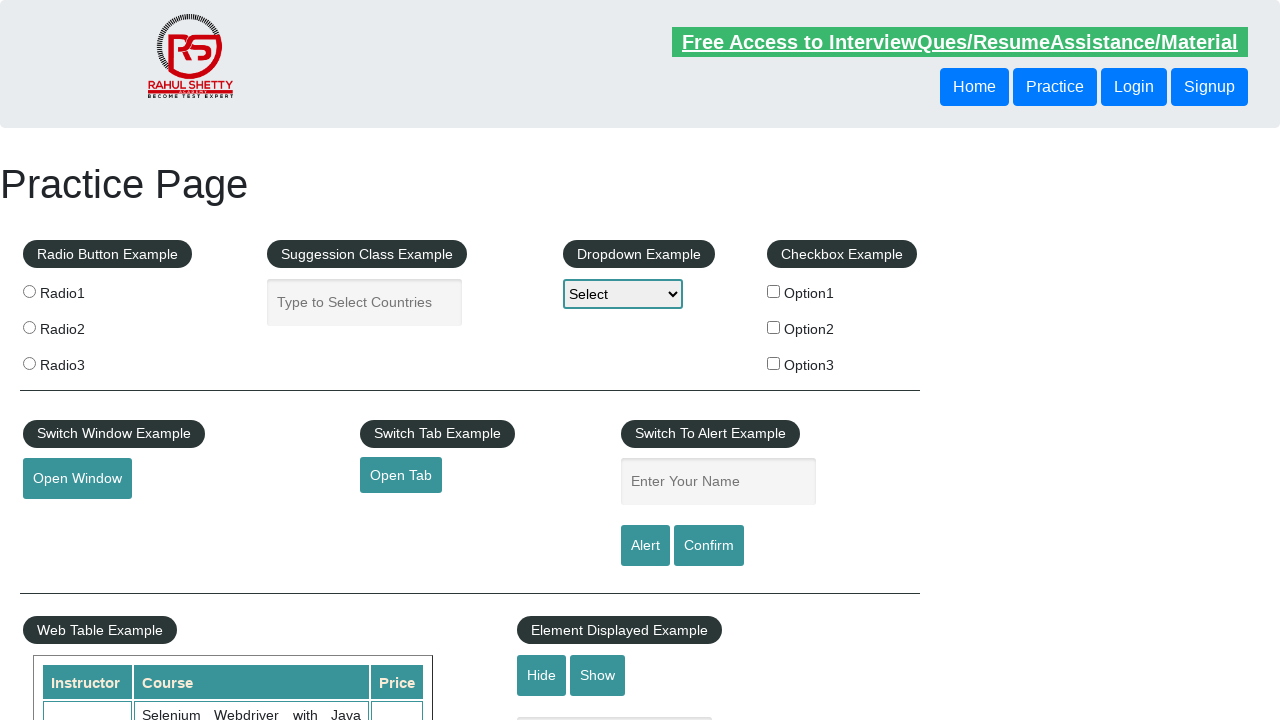

Retrieved data from row 6, column 2: 'Learn JMETER from Scratch - (Performance + Load) Testing Tool'
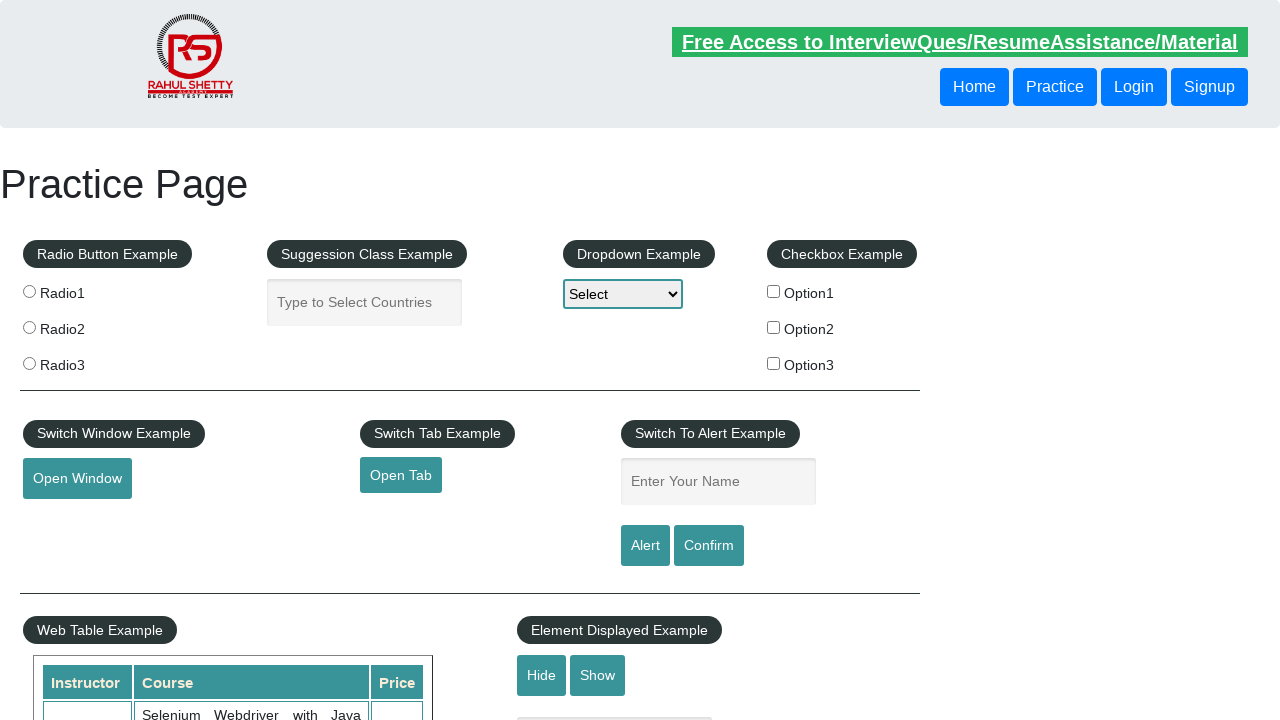

Retrieved data from row 6, column 3: '25'
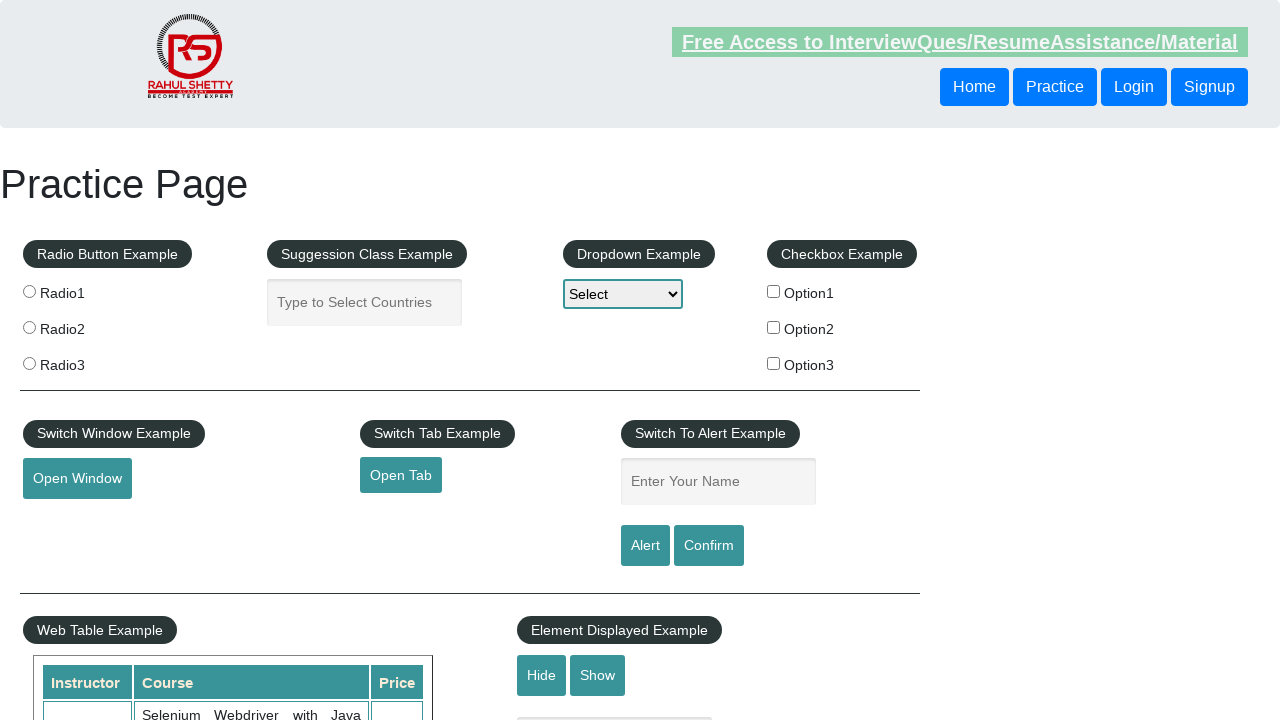

Retrieved data from row 7, column 1: 'Rahul Shetty'
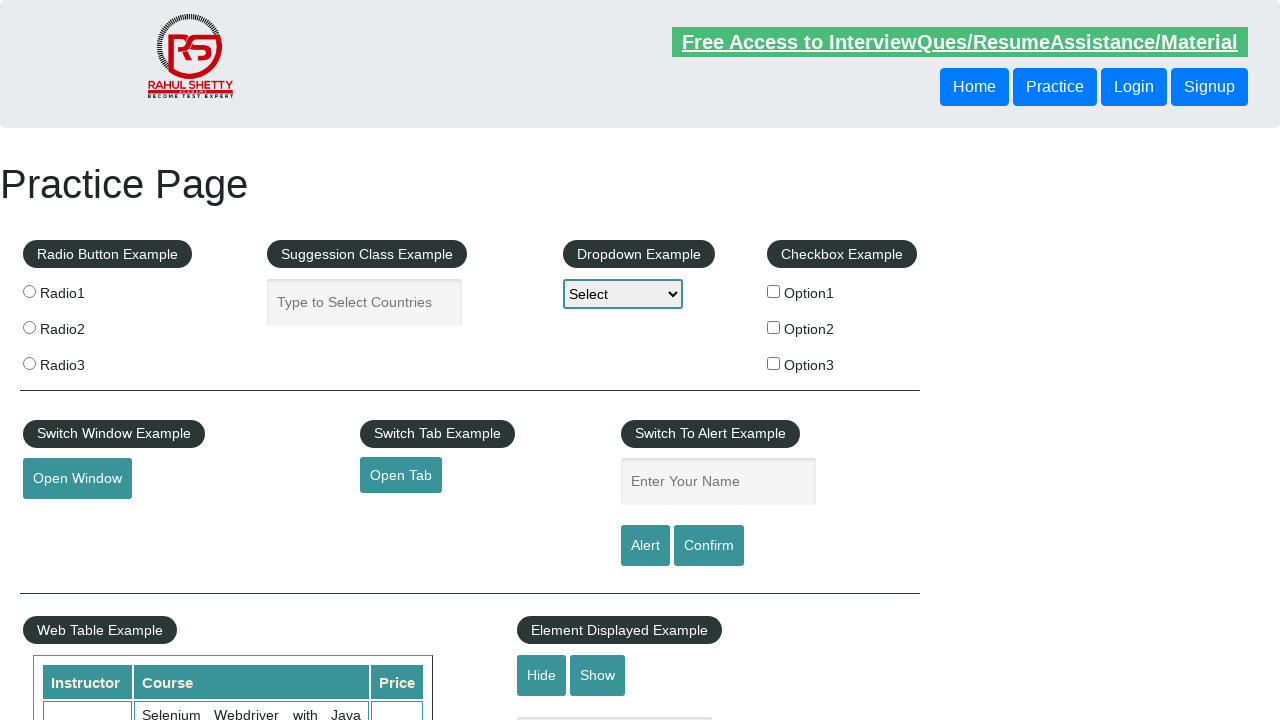

Retrieved data from row 7, column 2: 'WebServices / REST API Testing with SoapUI'
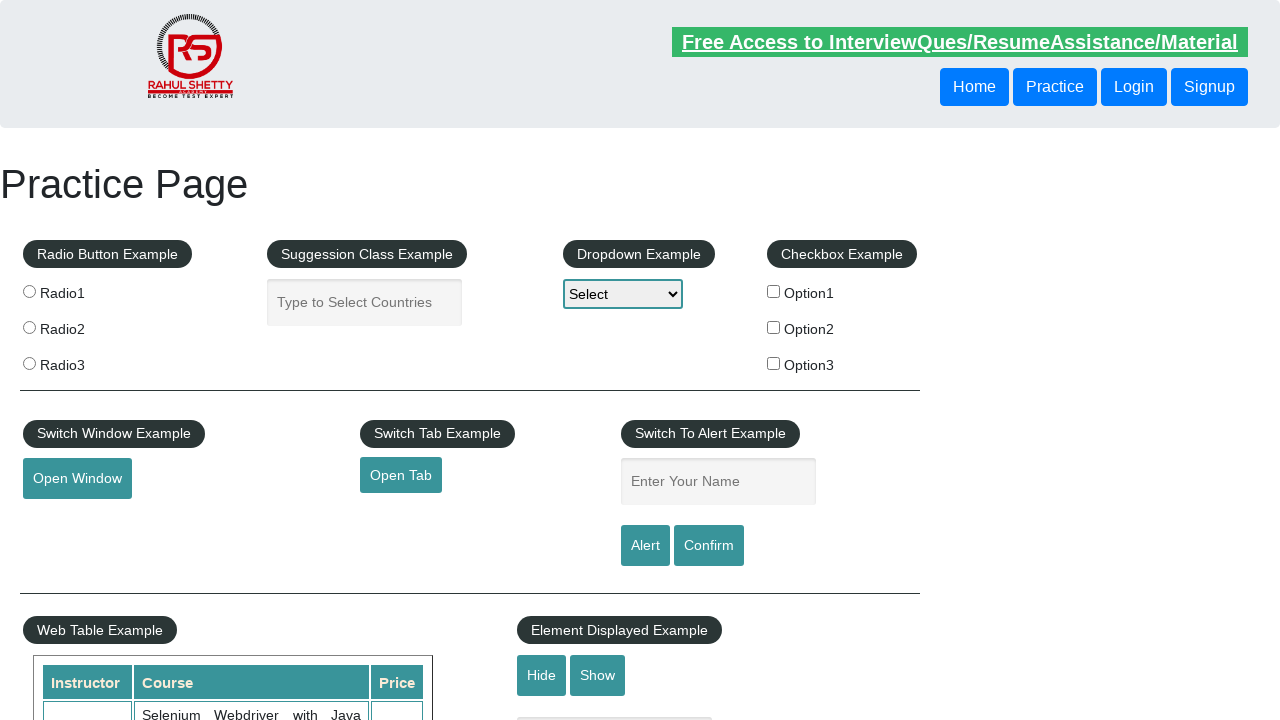

Retrieved data from row 7, column 3: '35'
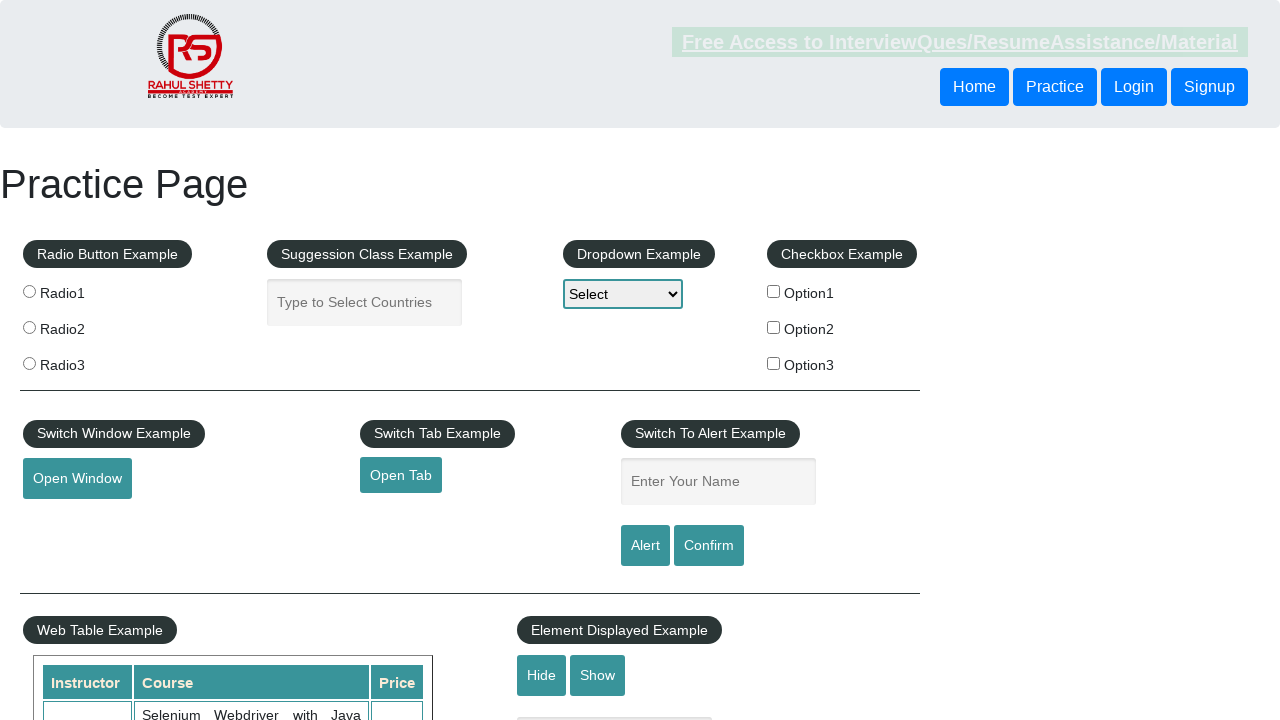

Retrieved data from row 8, column 1: 'Rahul Shetty'
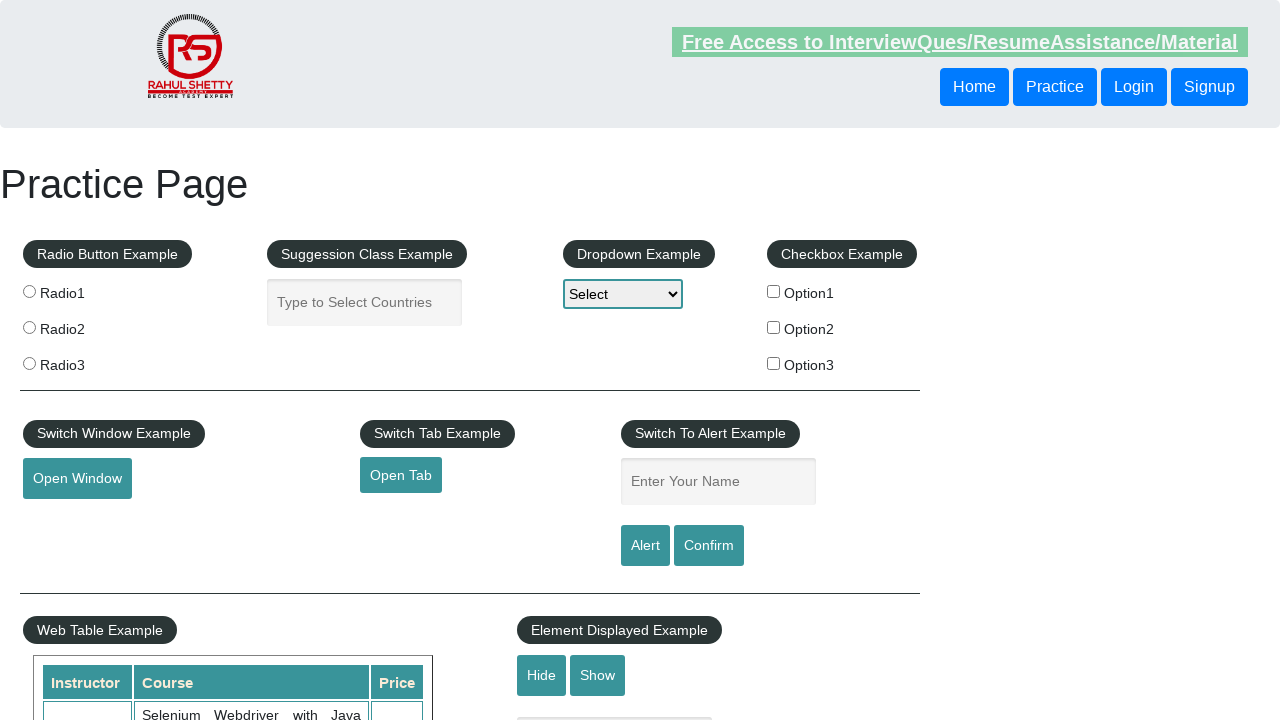

Retrieved data from row 8, column 2: 'QA Expert Course :Software Testing + Bugzilla + SQL + Agile'
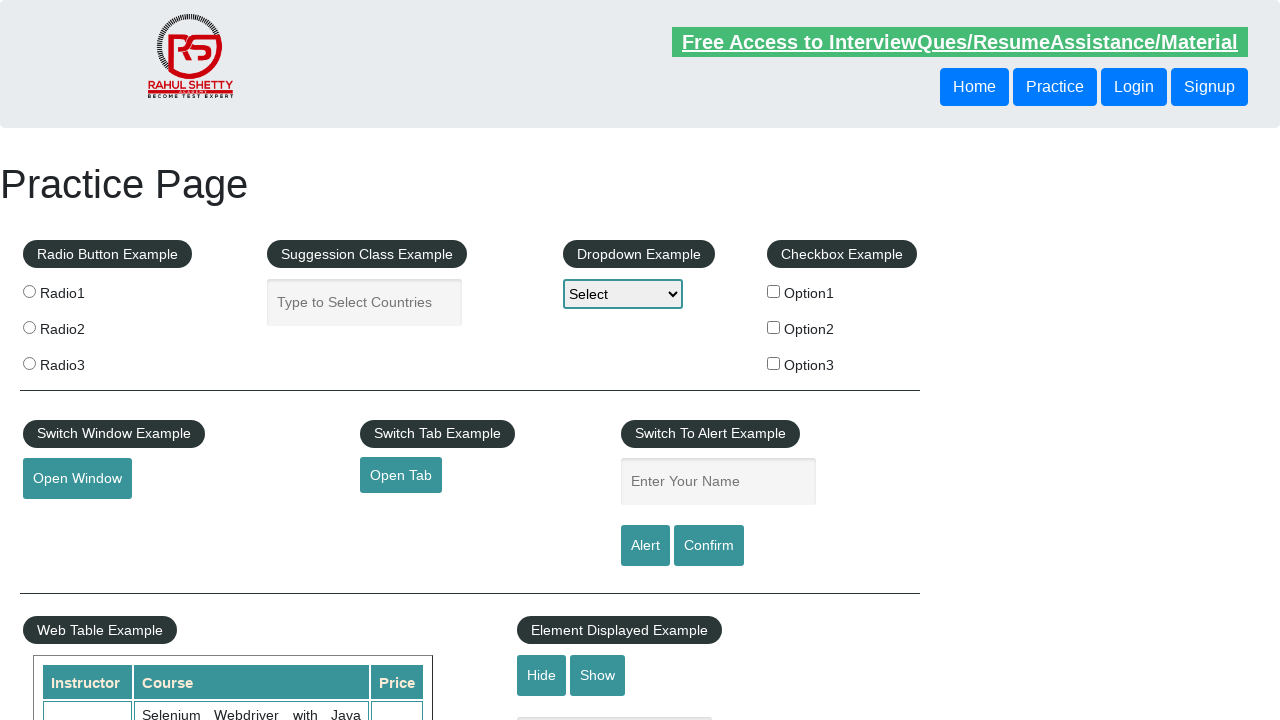

Retrieved data from row 8, column 3: '25'
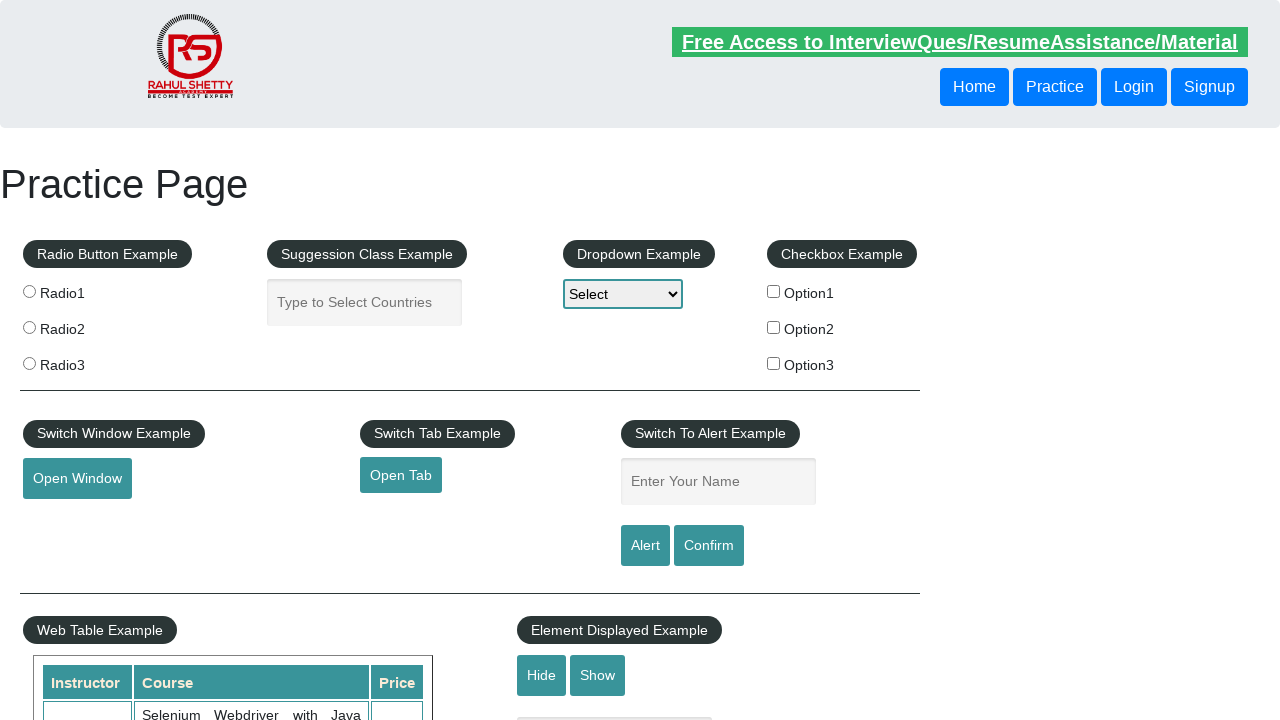

Retrieved data from row 9, column 1: 'Rahul Shetty'
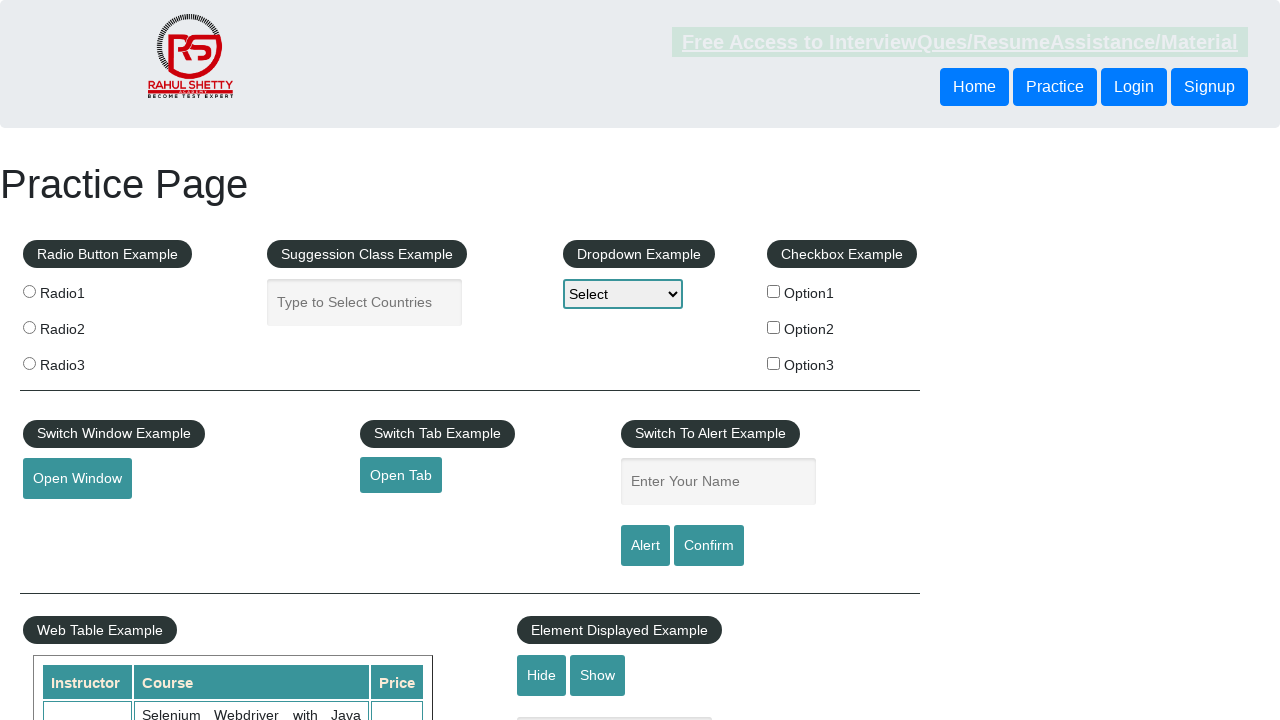

Retrieved data from row 9, column 2: 'Master Selenium Automation in simple Python Language'
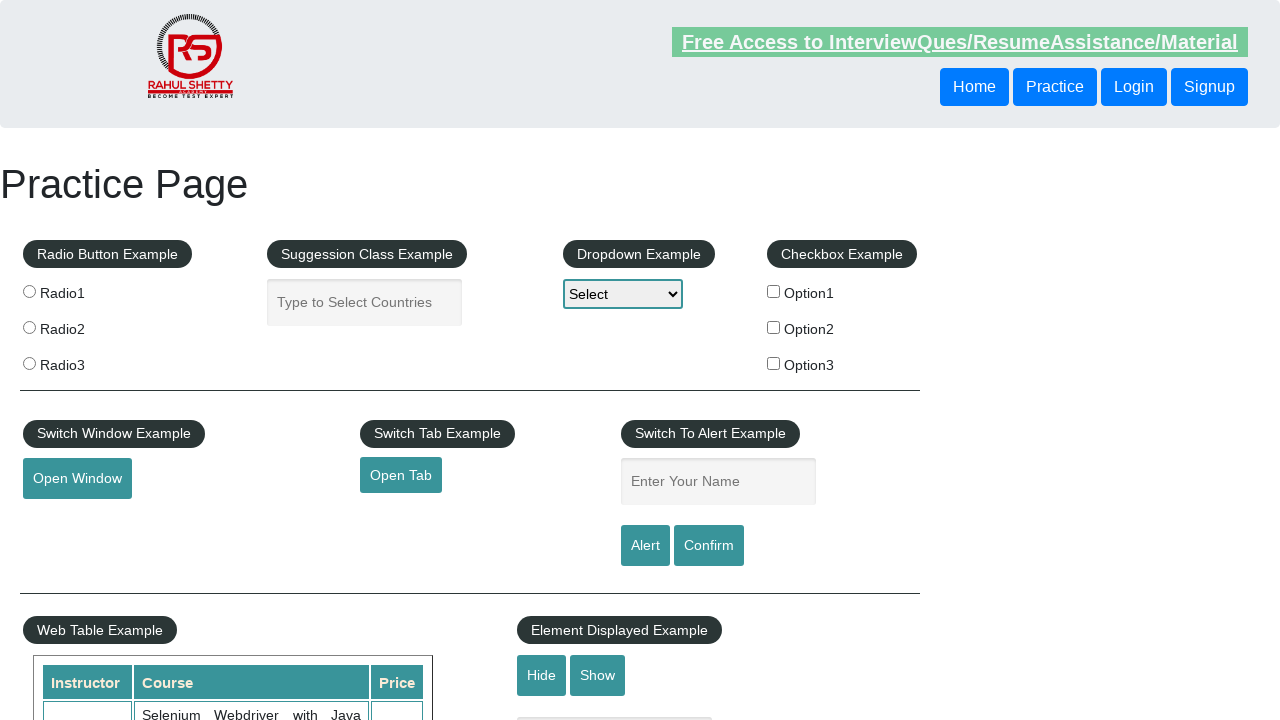

Retrieved data from row 9, column 3: '25'
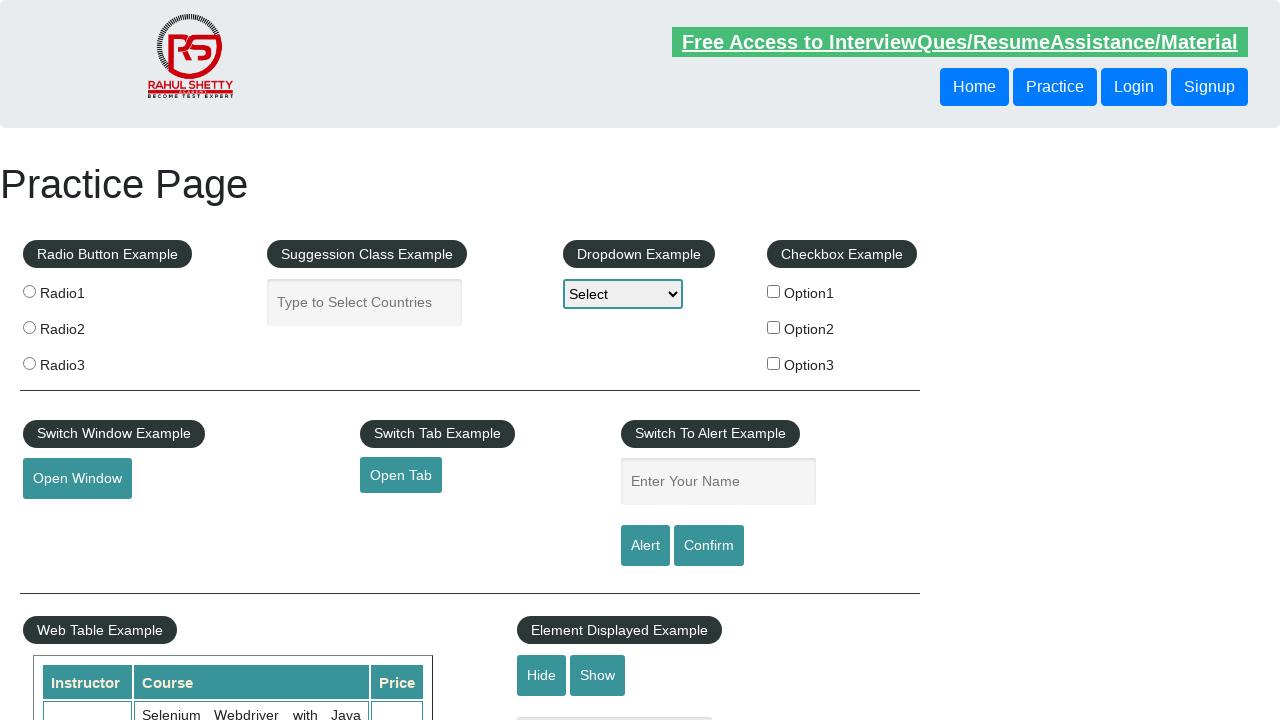

Retrieved data from row 10, column 1: 'Rahul Shetty'
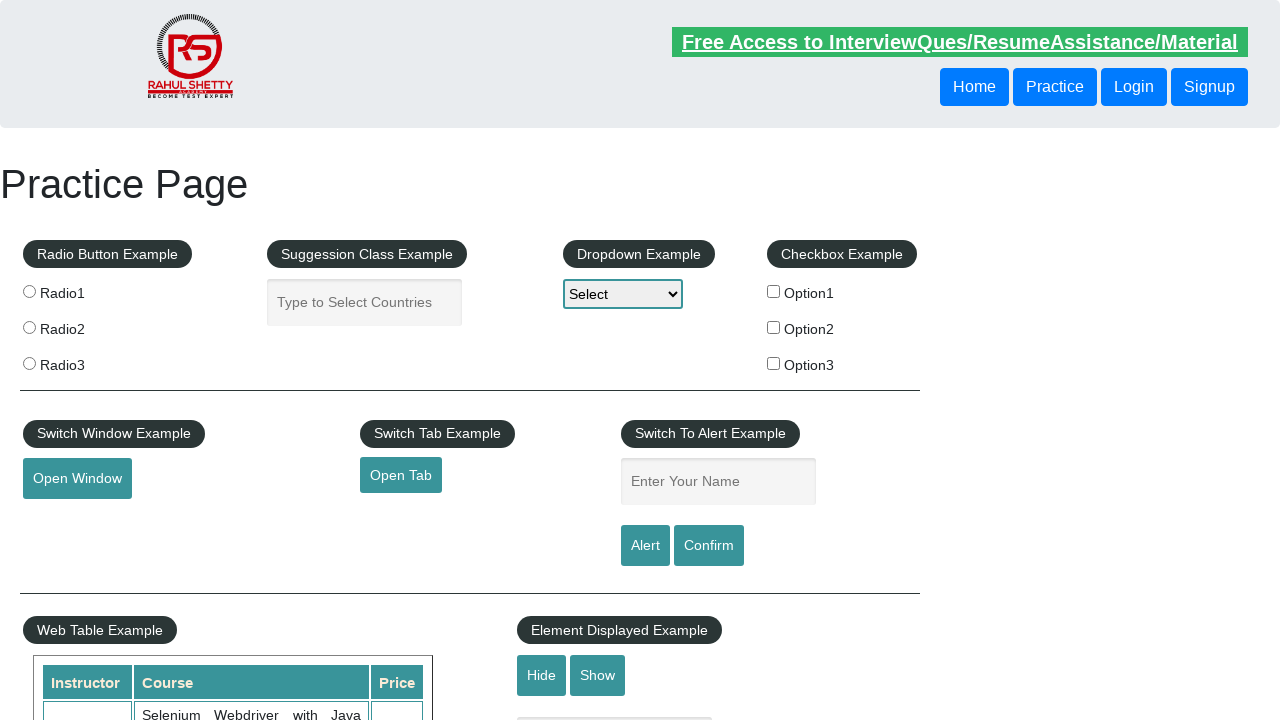

Retrieved data from row 10, column 2: 'Advanced Selenium Framework Pageobject, TestNG, Maven, Jenkins,C'
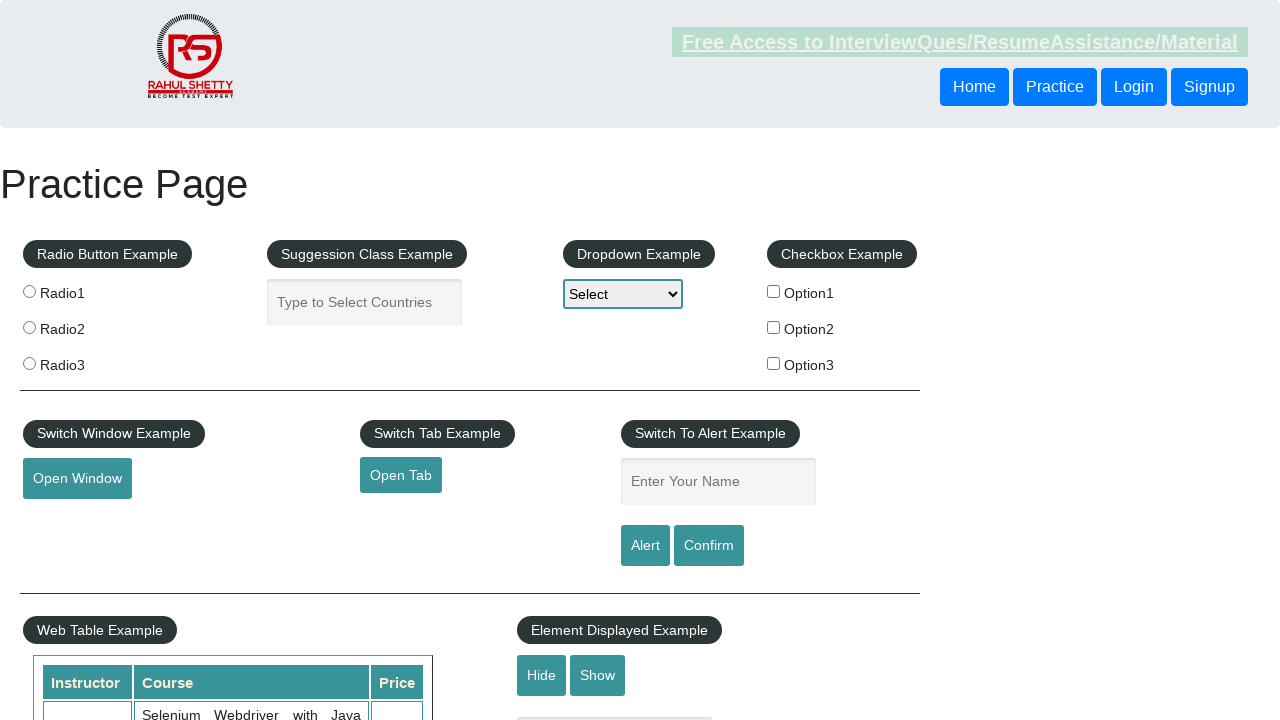

Retrieved data from row 10, column 3: '20'
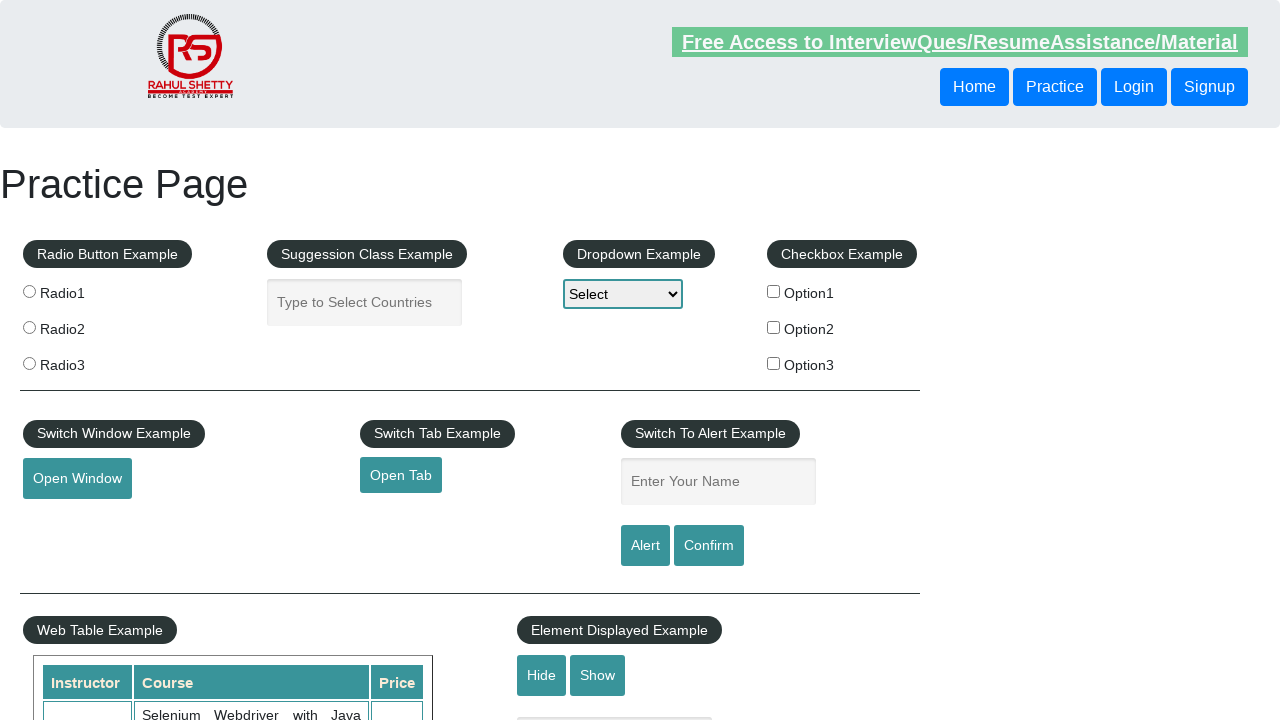

Retrieved data from row 11, column 1: 'Rahul Shetty'
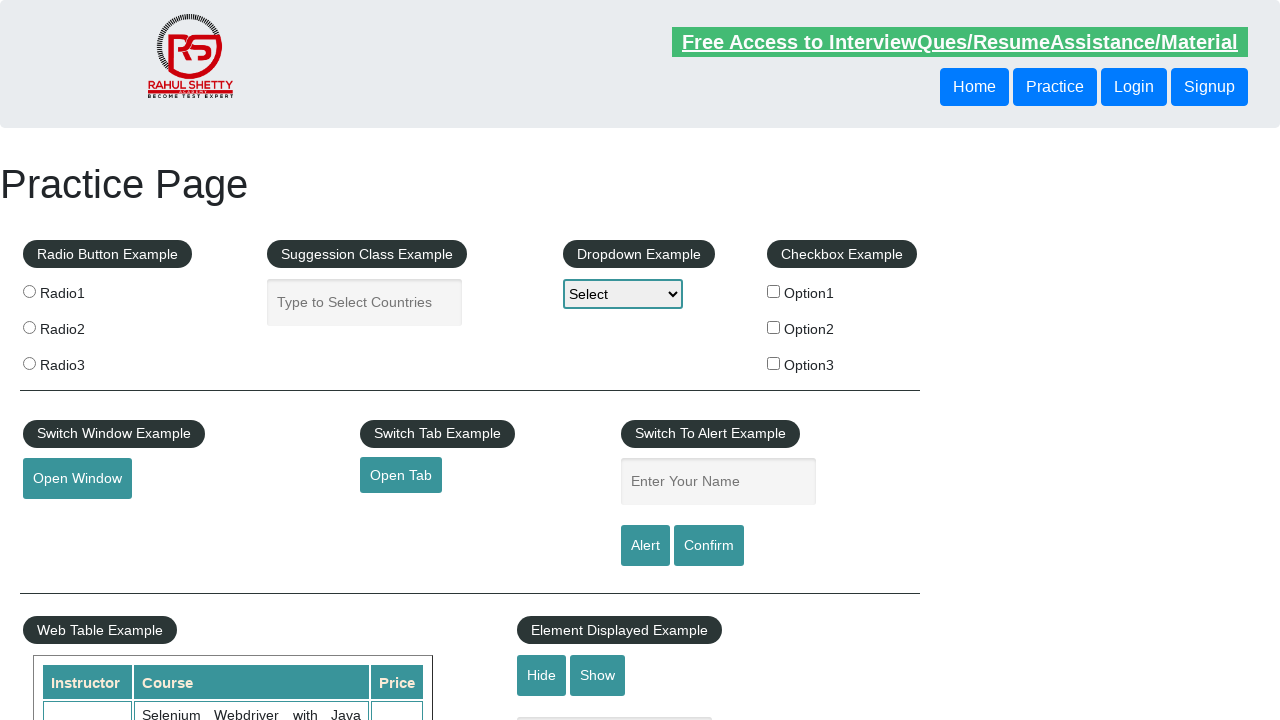

Retrieved data from row 11, column 2: 'Write effective QA Resume that will turn to interview call'
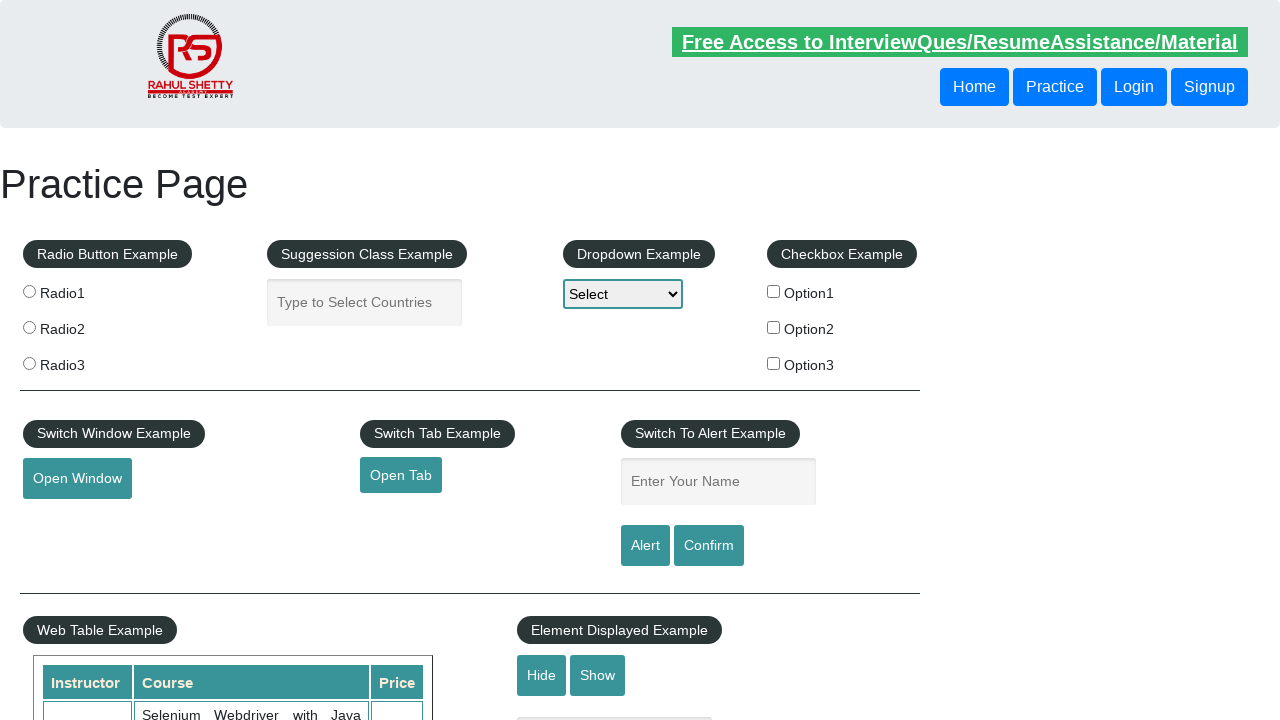

Retrieved data from row 11, column 3: '0'
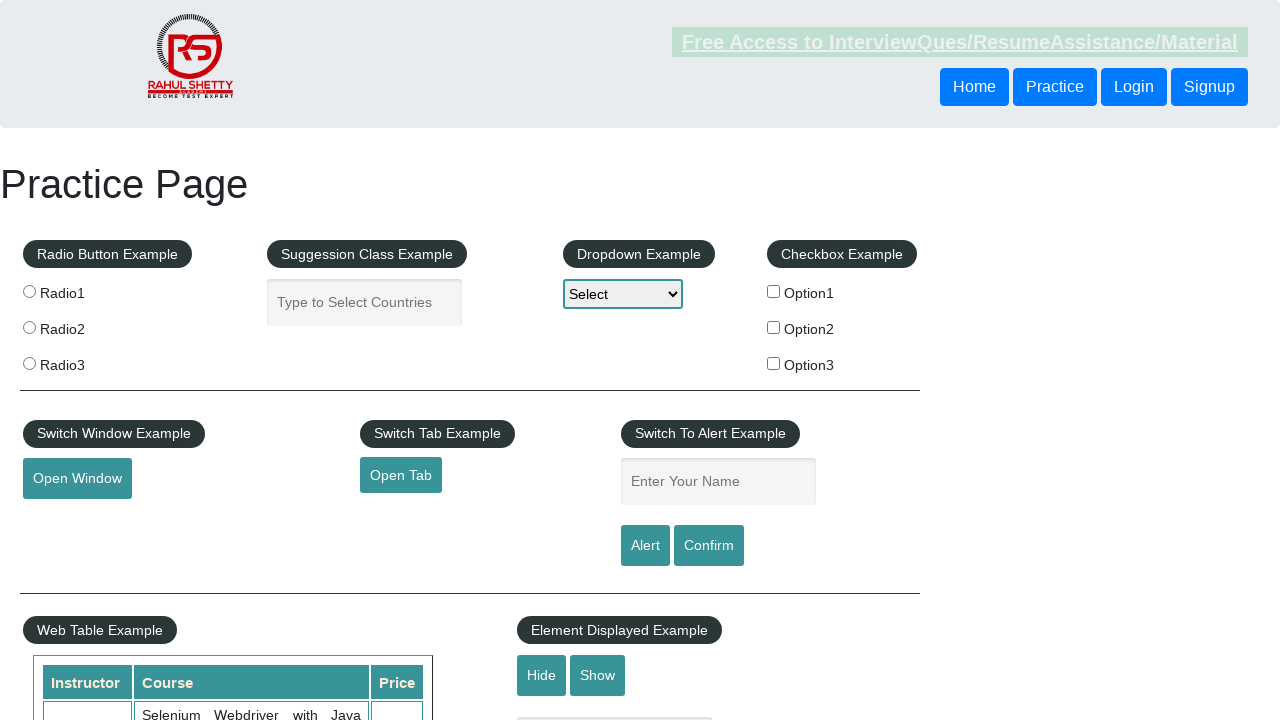

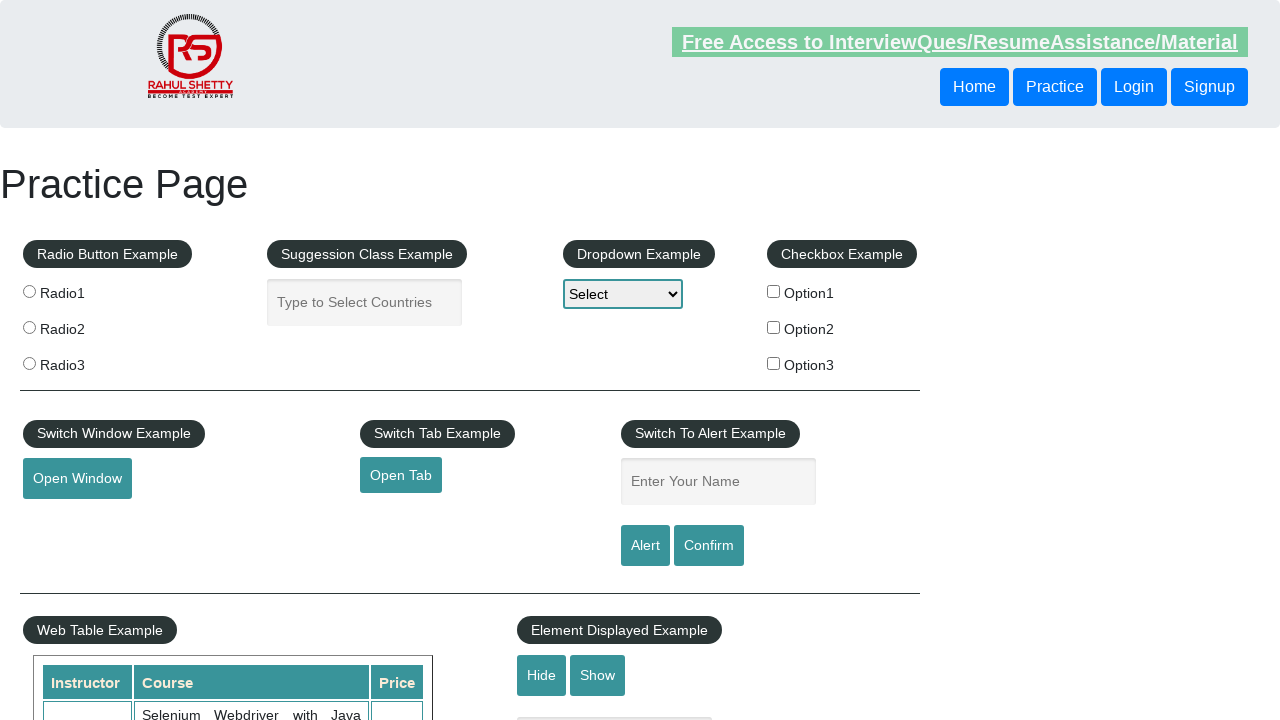